Navigates to doerscircle.com solutions page and extracts text from all elements to verify spelling and capitalization

Starting URL: https://www.doerscircle.com/solutions?_gl=1*1ew4o89*_ga*MzExMzM1NzEzLjE2Nzc2MzI3MTI.*_ga_7T8T71LXL9*MTY3ODg3MTU3NS4yMC4xLjE2Nzg4NzQzOTAuMC4wLjA.

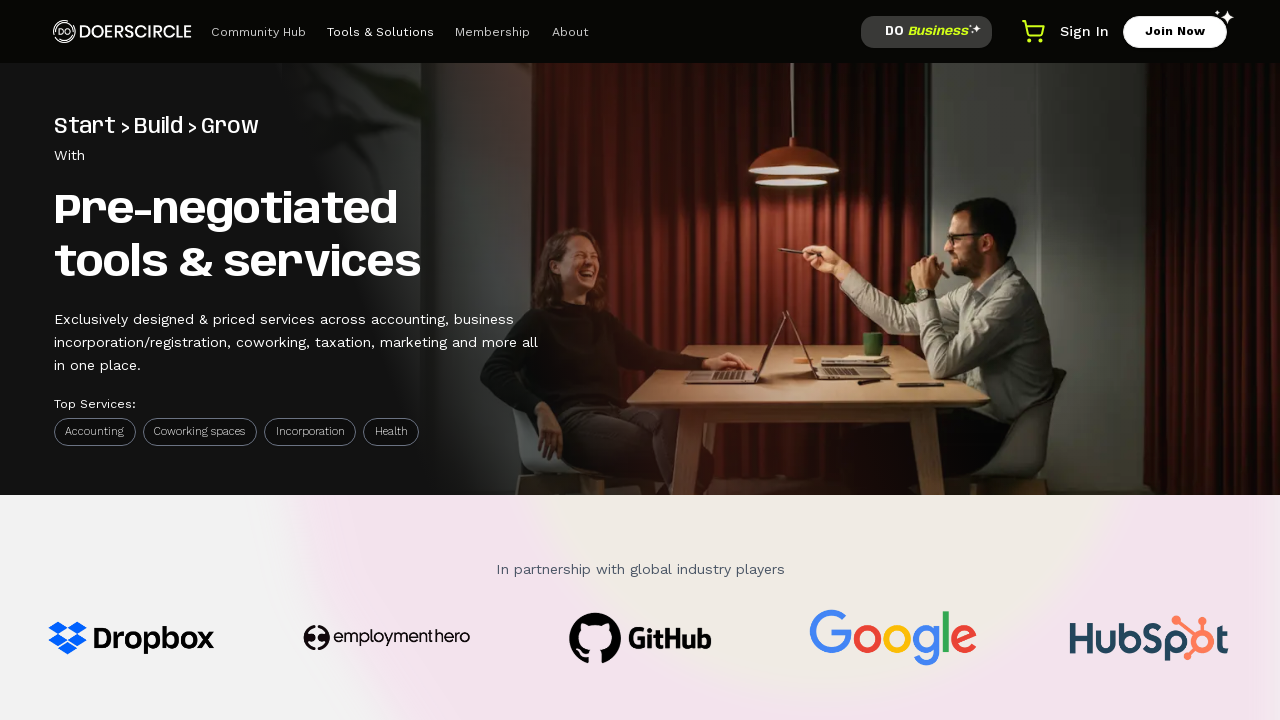

Navigated to Doers Circle solutions page
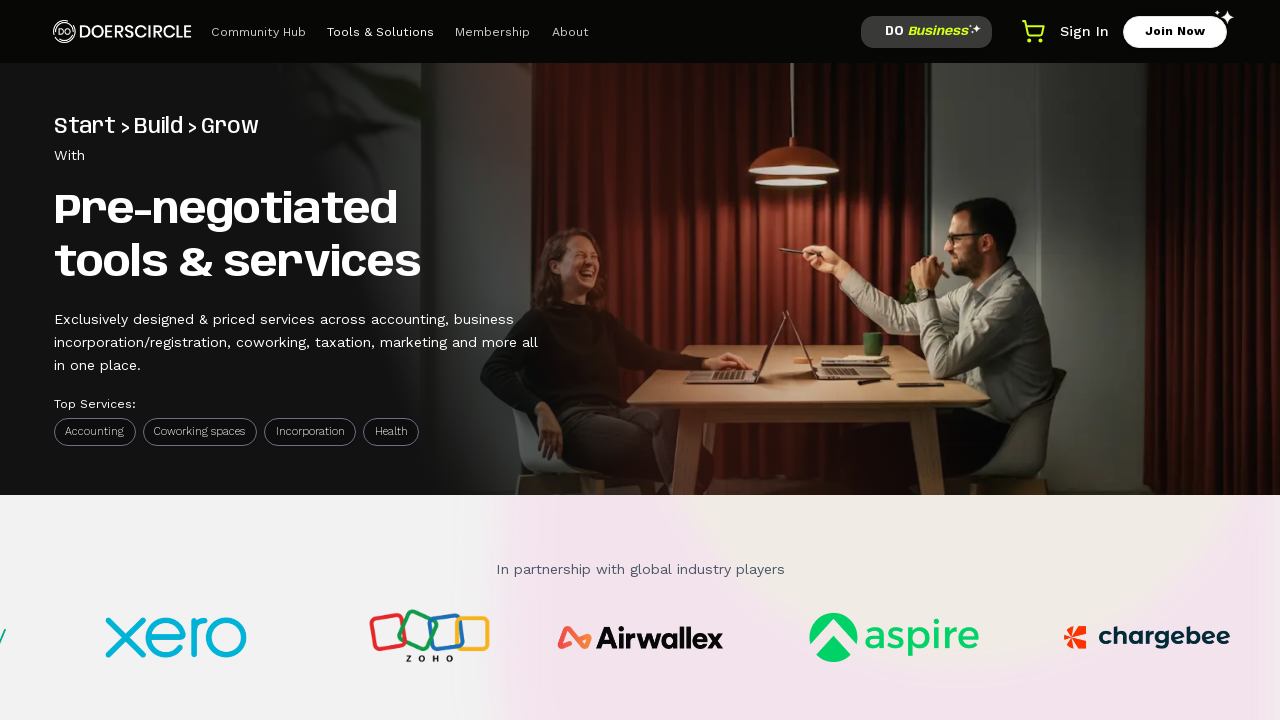

Page body loaded
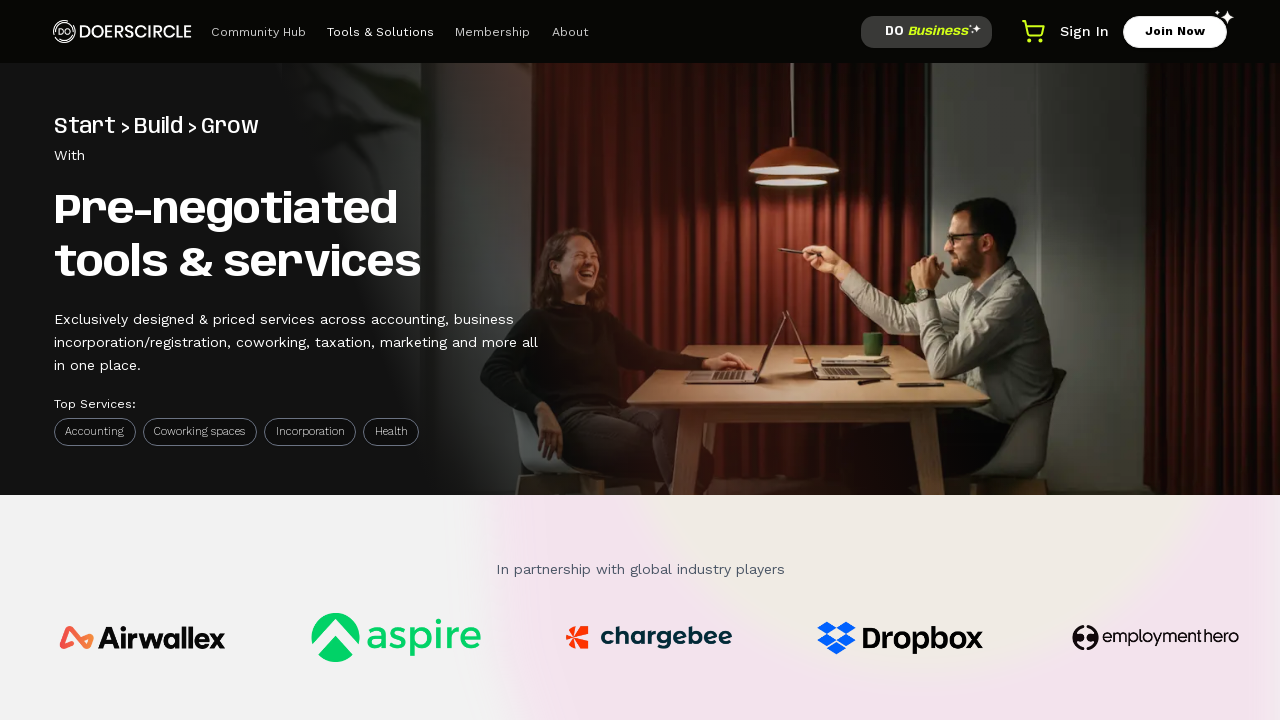

Retrieved all elements from page body
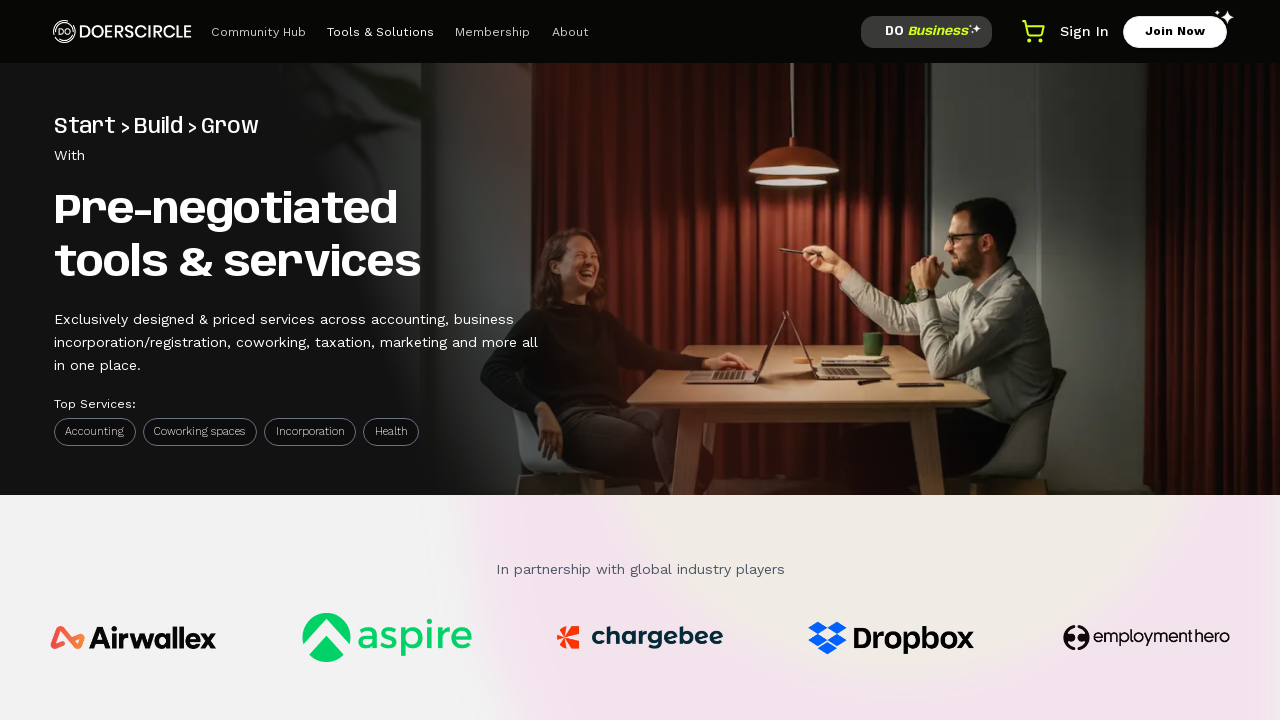

Extracted text from element 1 of 50
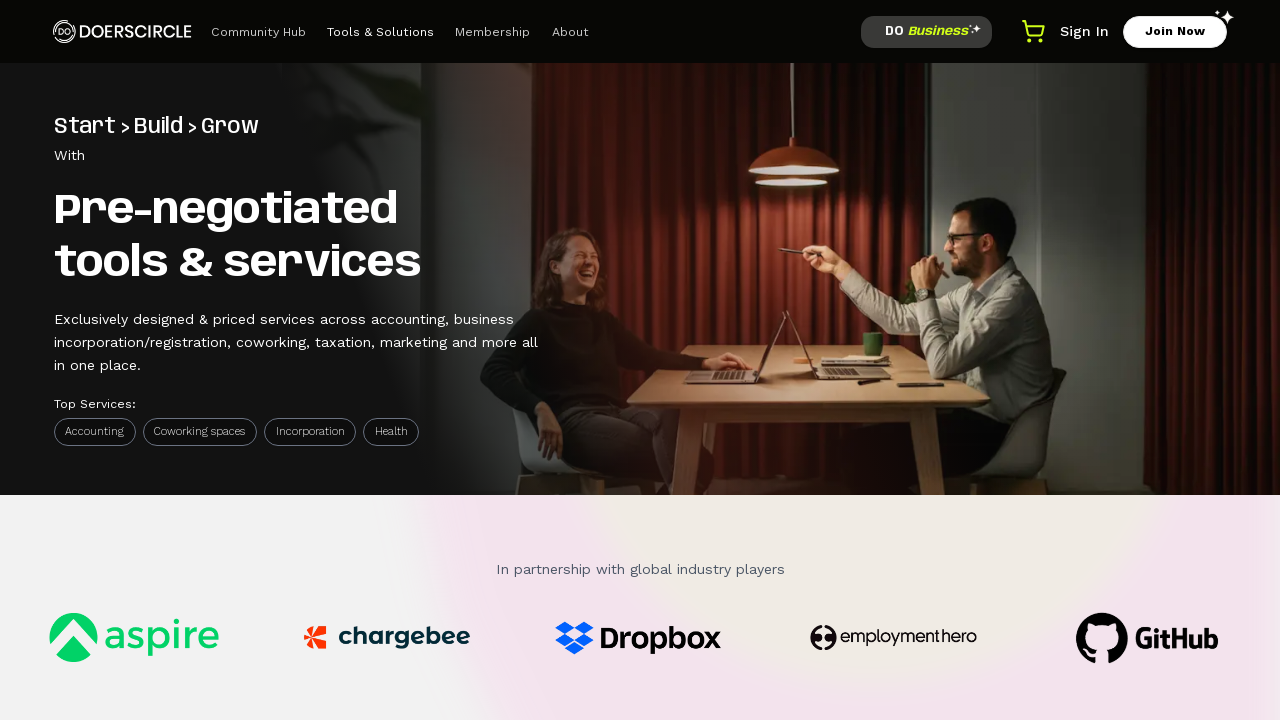

Extracted text from element 2 of 50
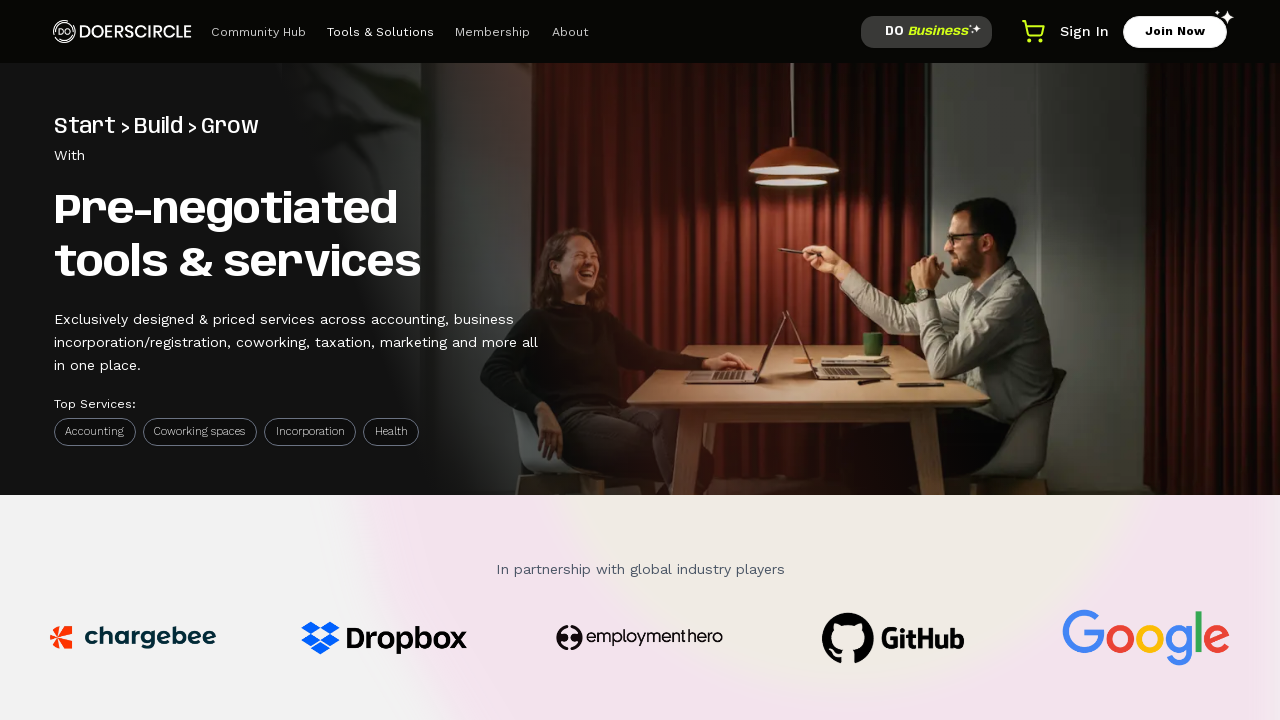

Extracted text from element 3 of 50
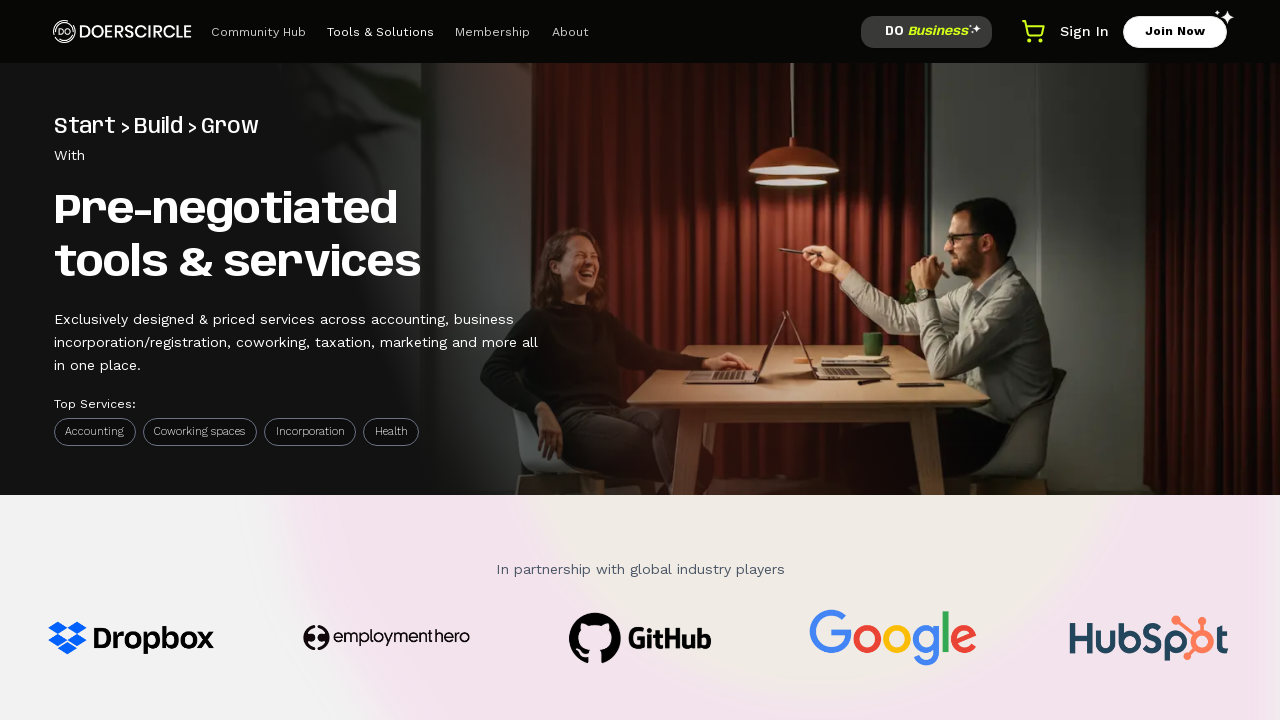

Extracted text from element 4 of 50
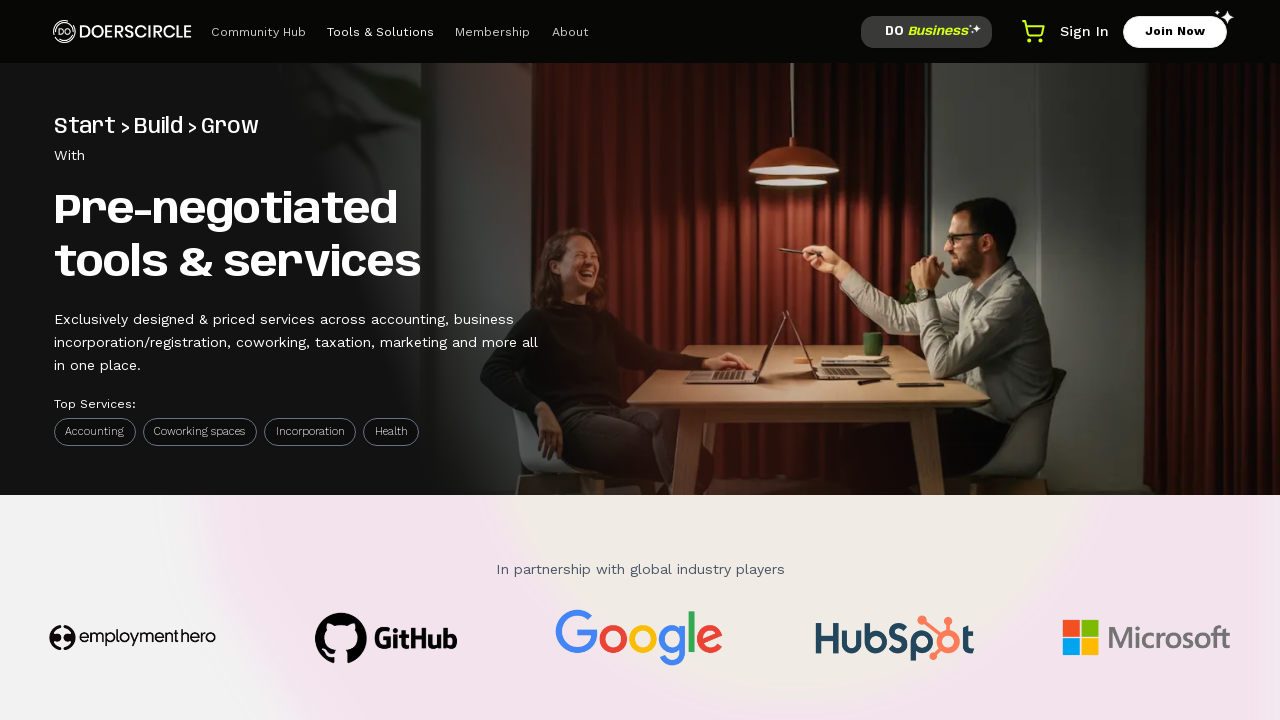

Extracted text from element 5 of 50
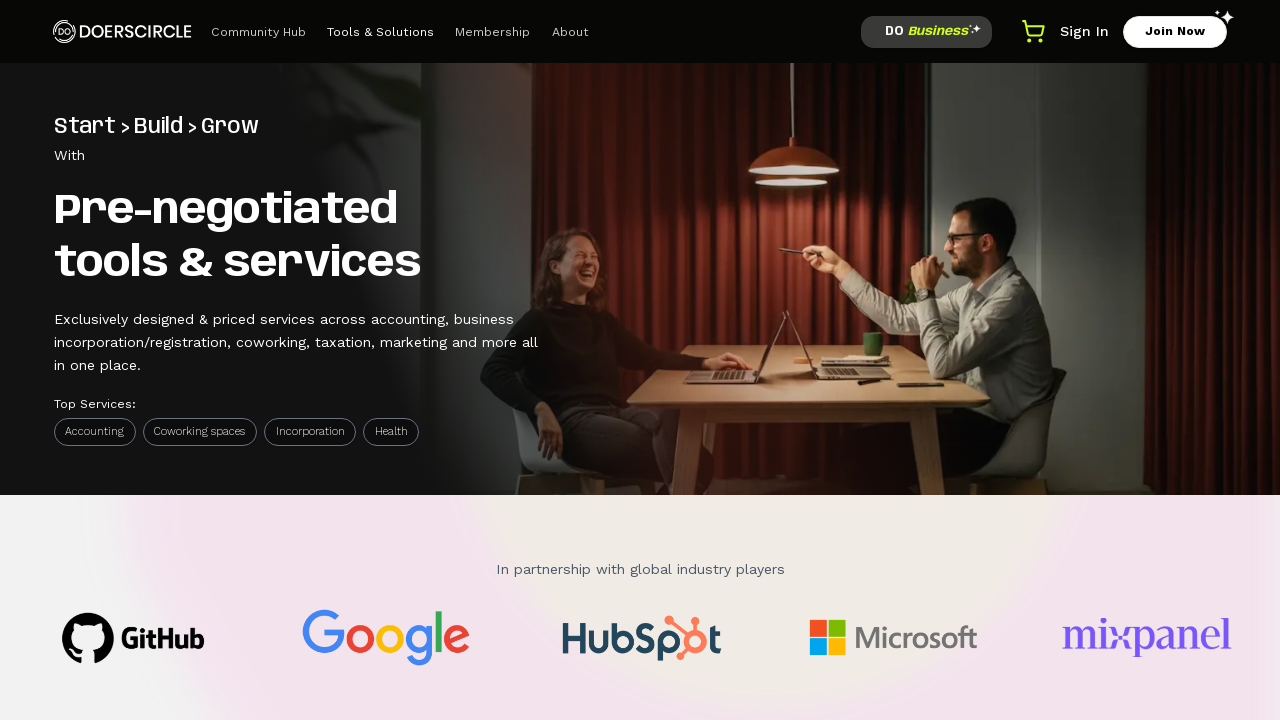

Extracted text from element 6 of 50
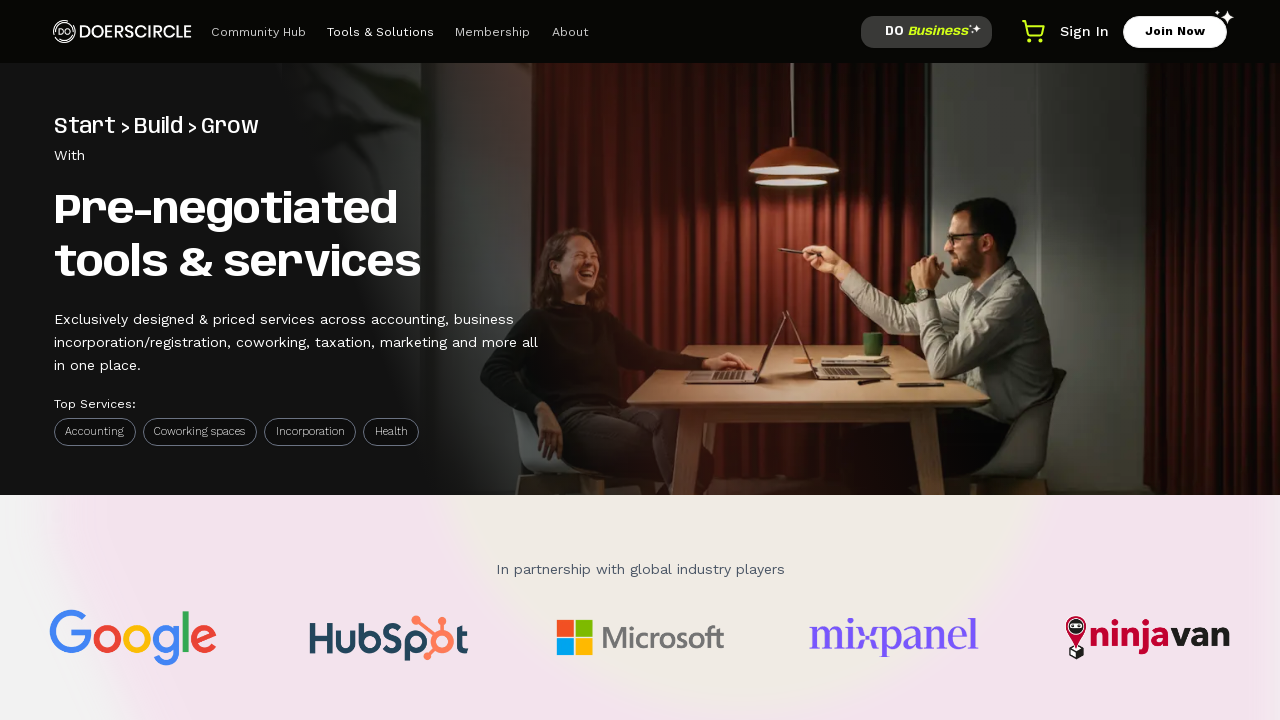

Extracted text from element 7 of 50
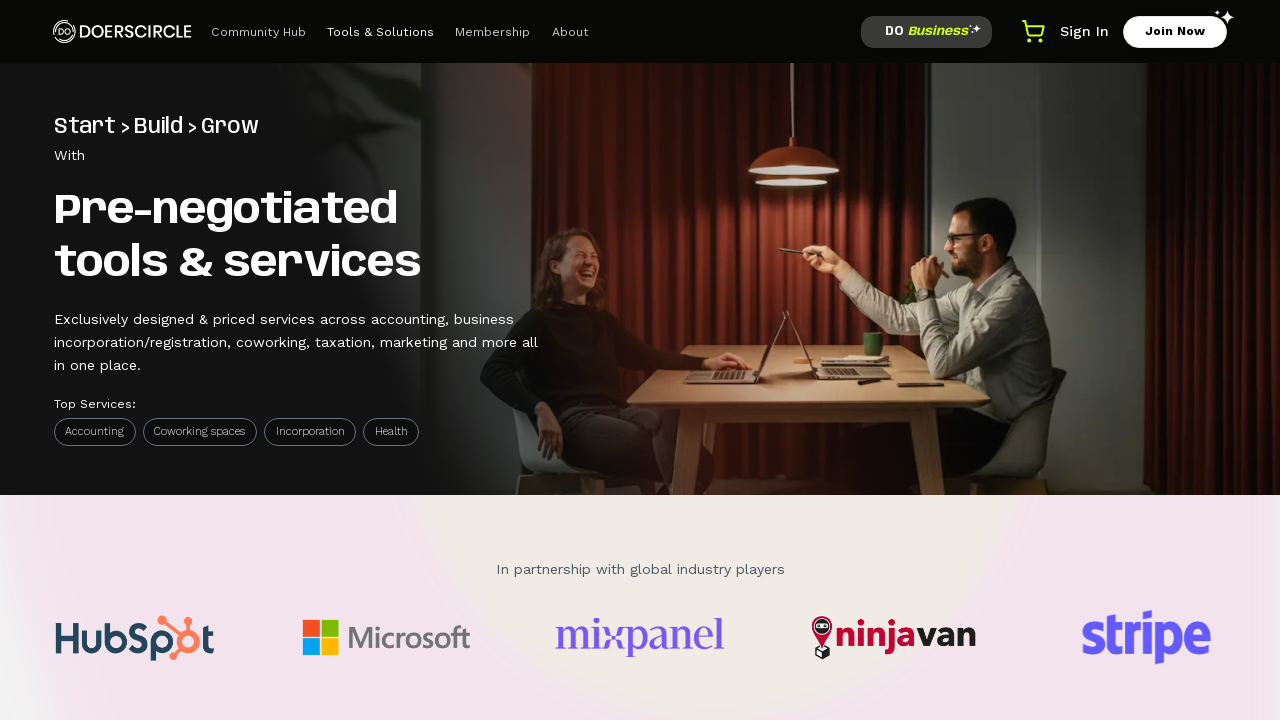

Extracted text from element 8 of 50
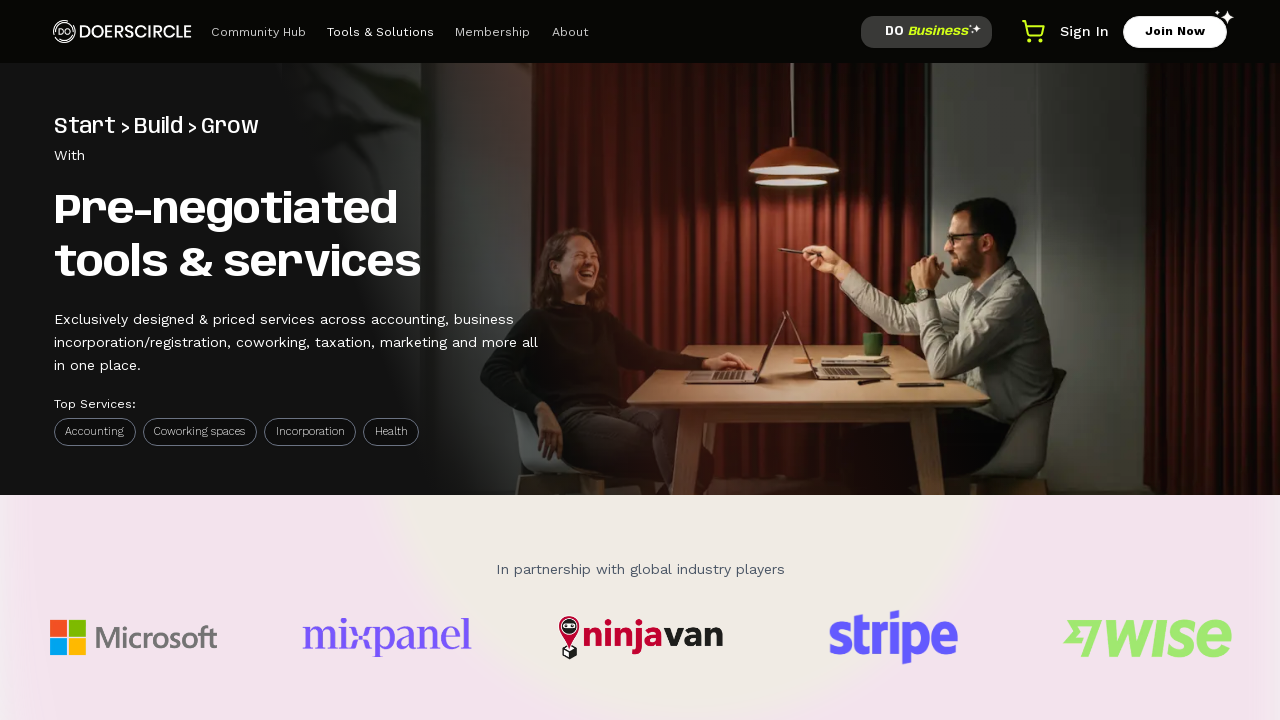

Extracted text from element 9 of 50
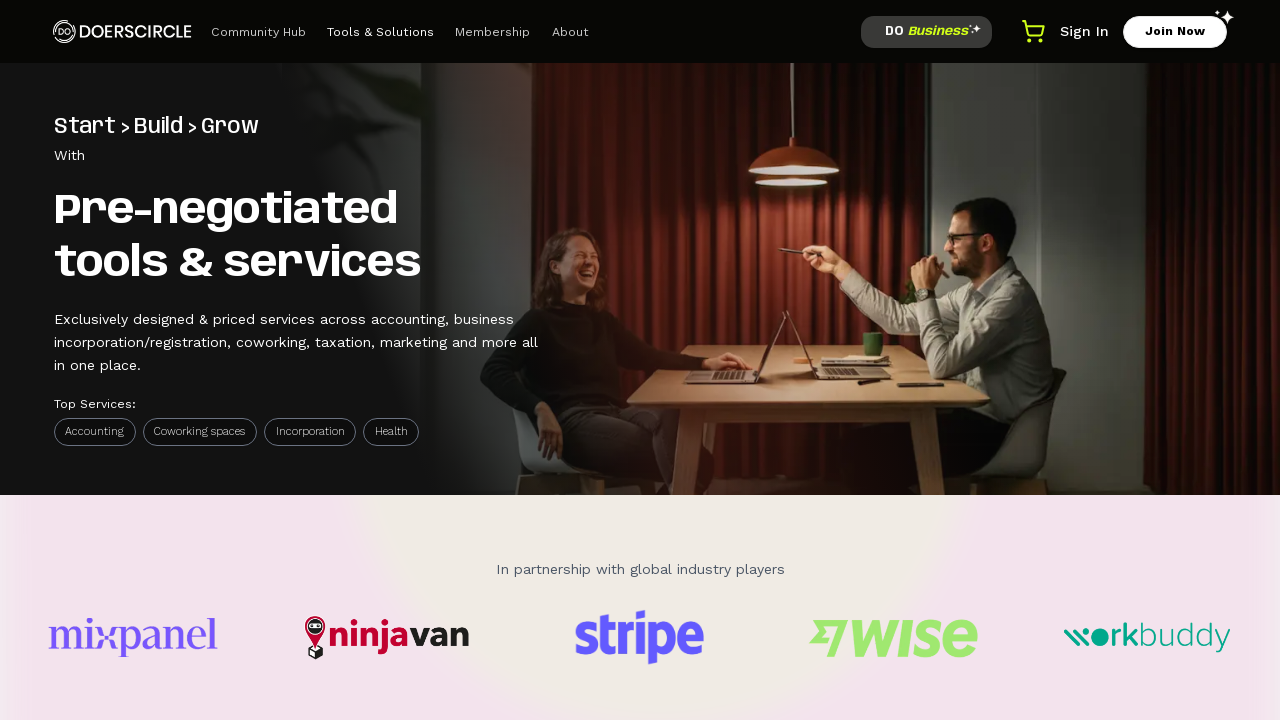

Extracted text from element 10 of 50
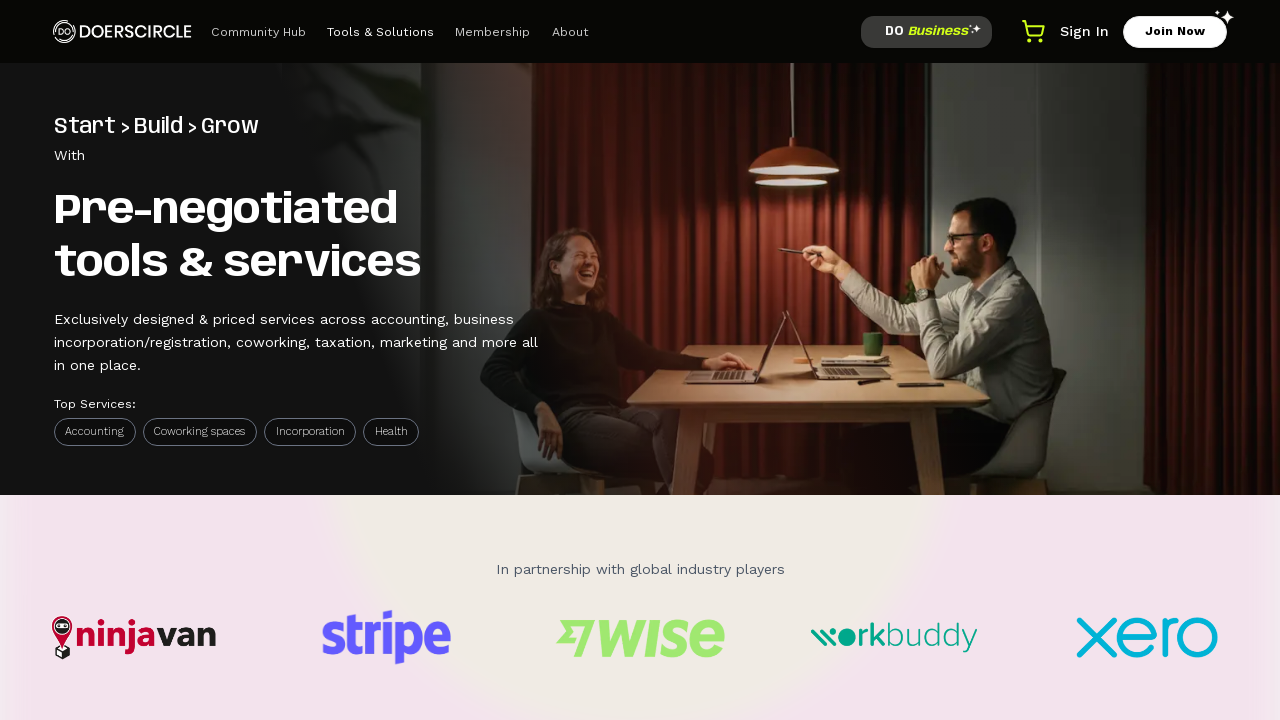

Extracted text from element 11 of 50
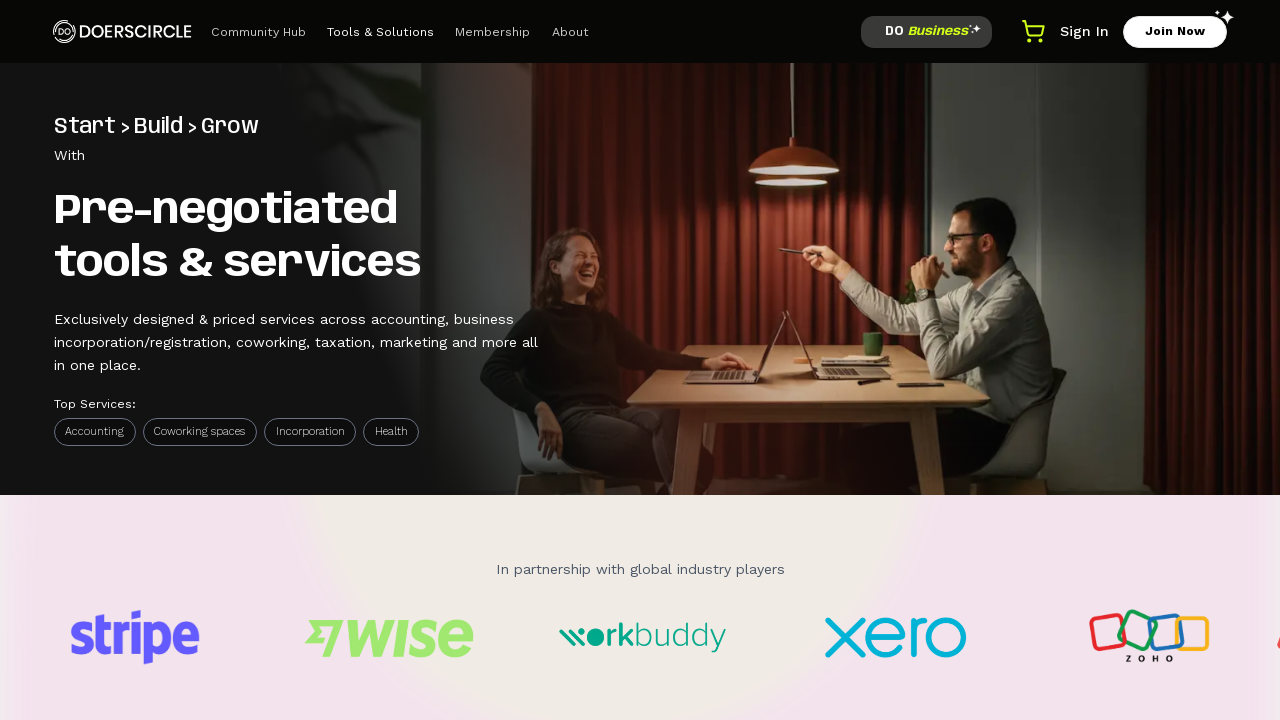

Extracted text from element 12 of 50
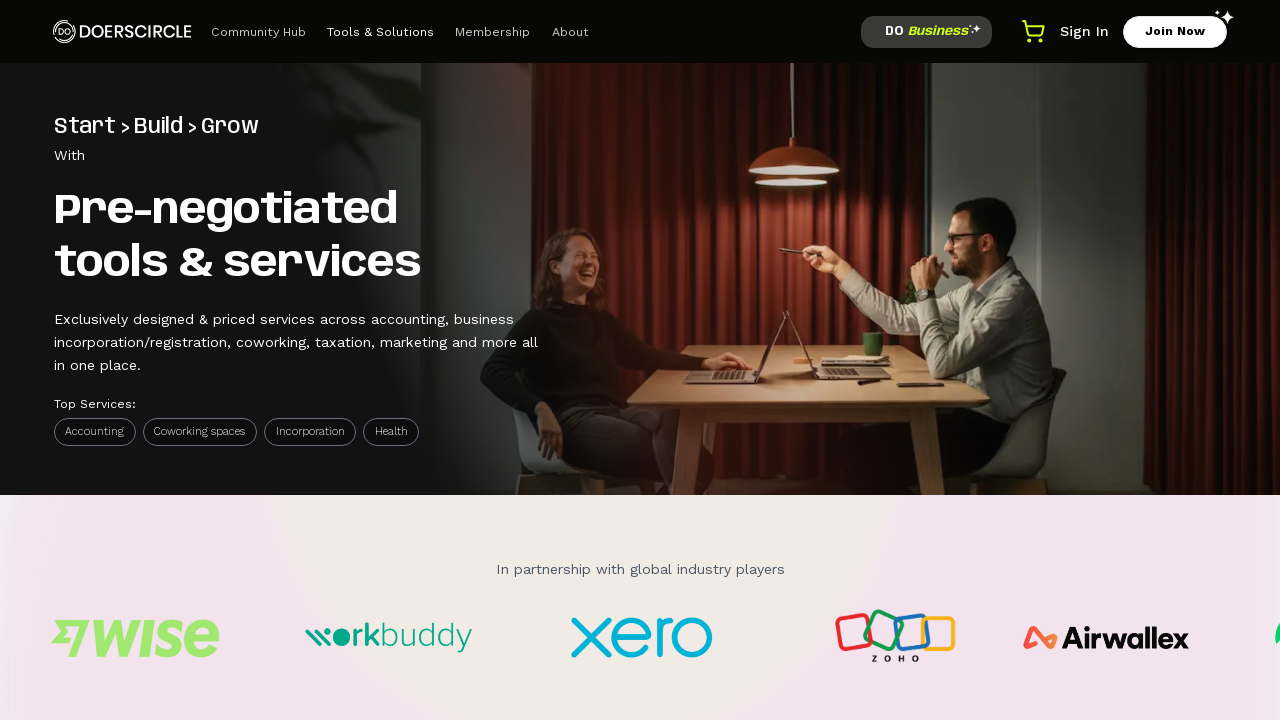

Extracted text from element 13 of 50
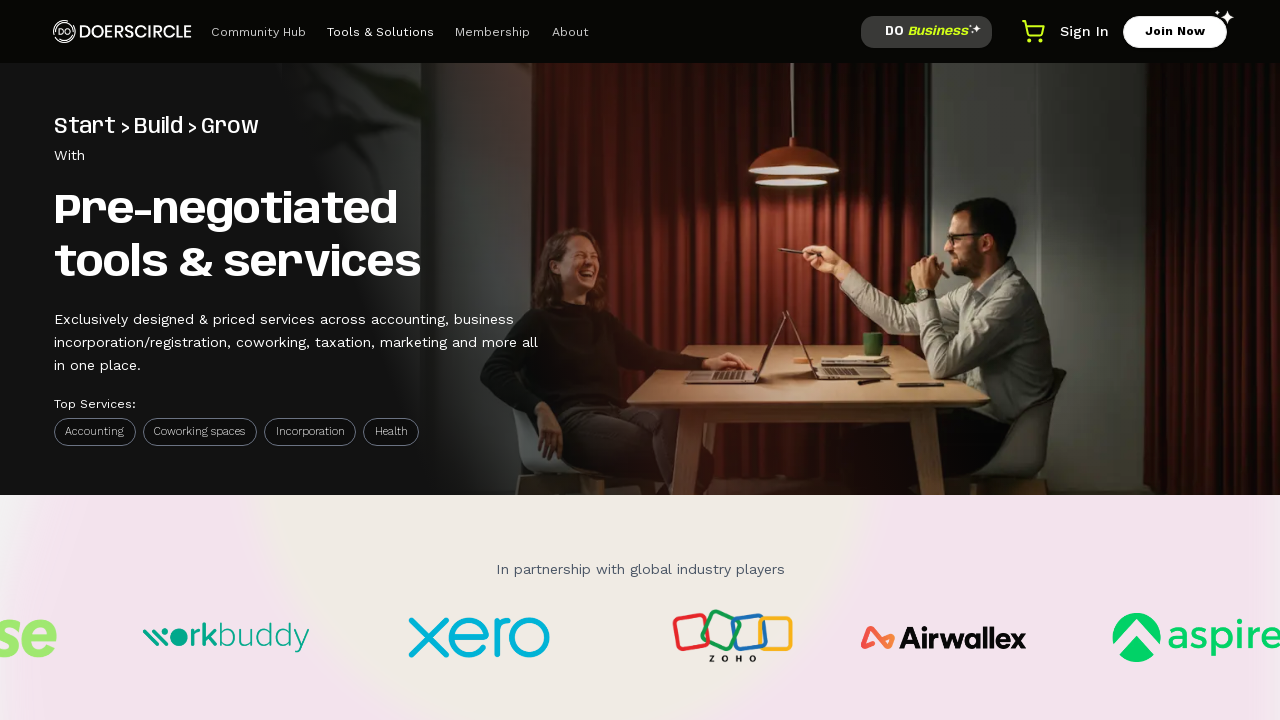

Extracted text from element 14 of 50
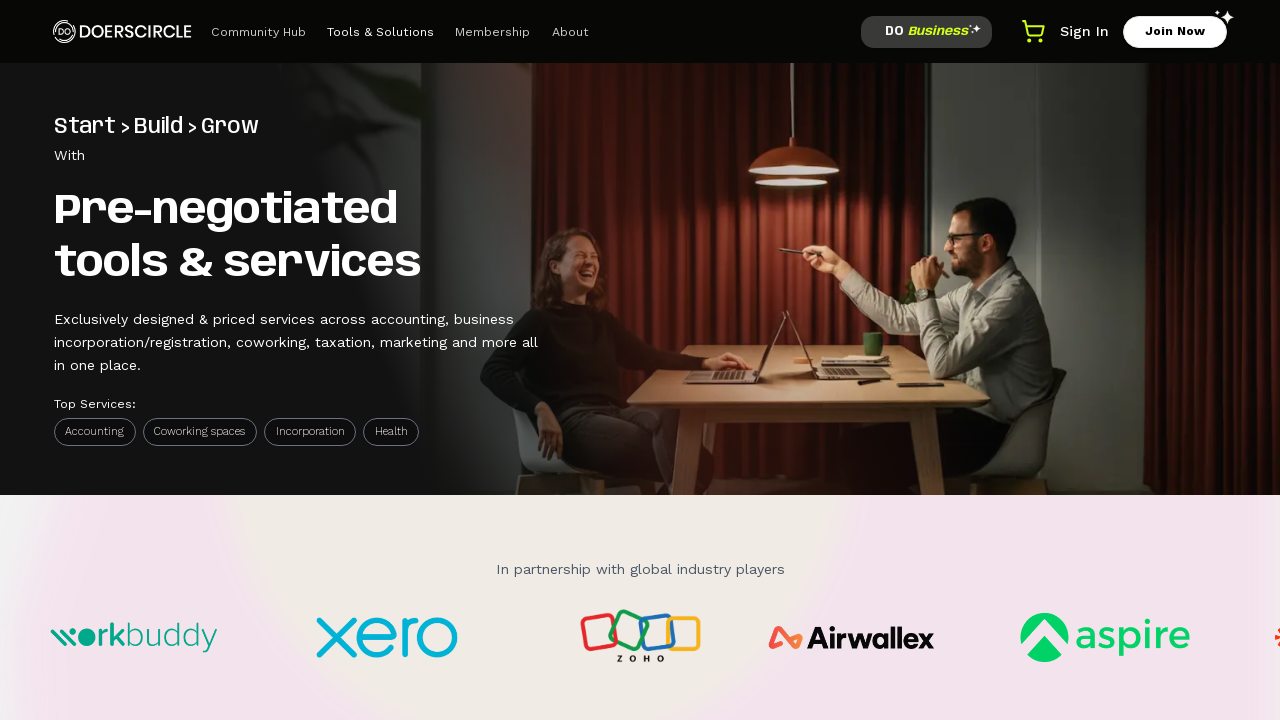

Extracted text from element 15 of 50
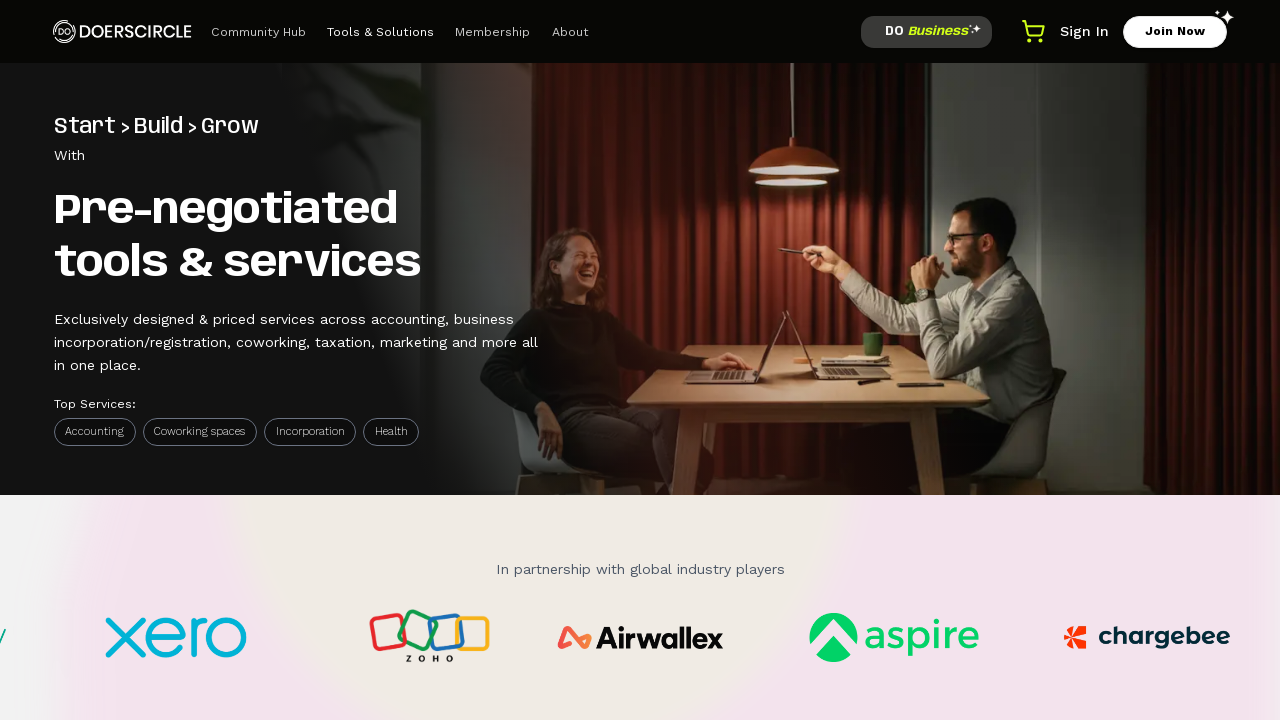

Extracted text from element 16 of 50
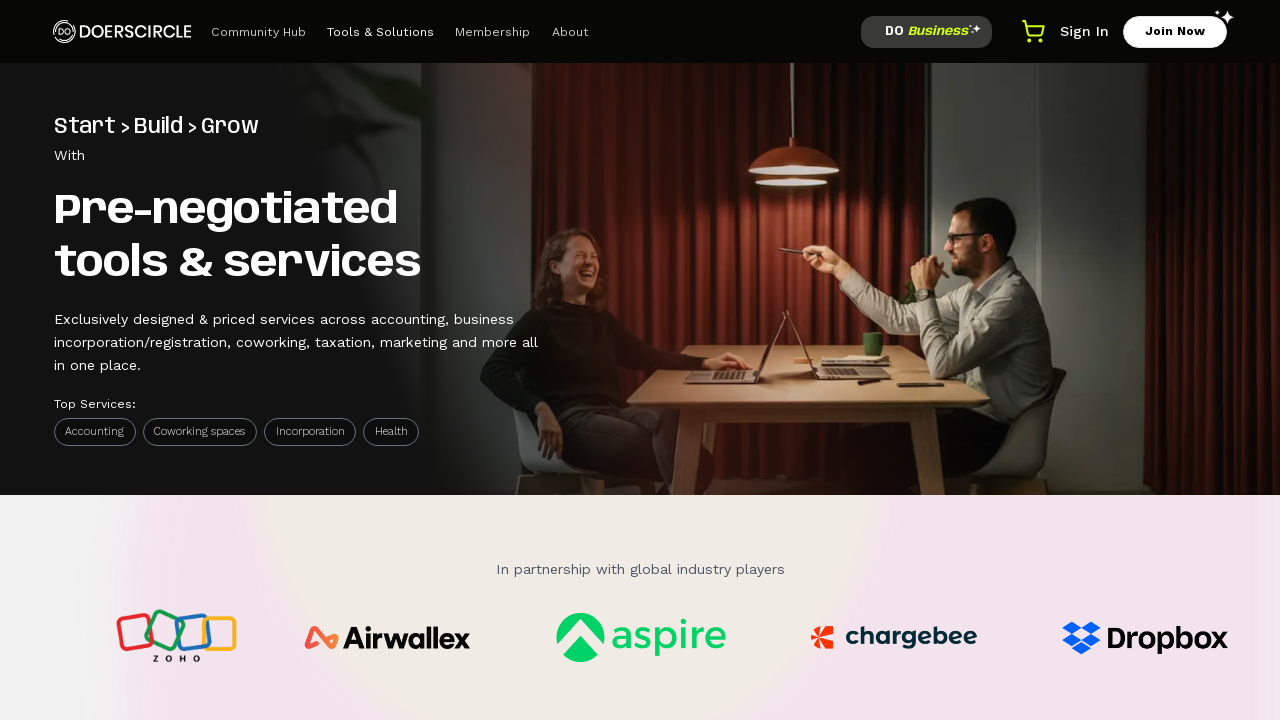

Extracted text from element 17 of 50
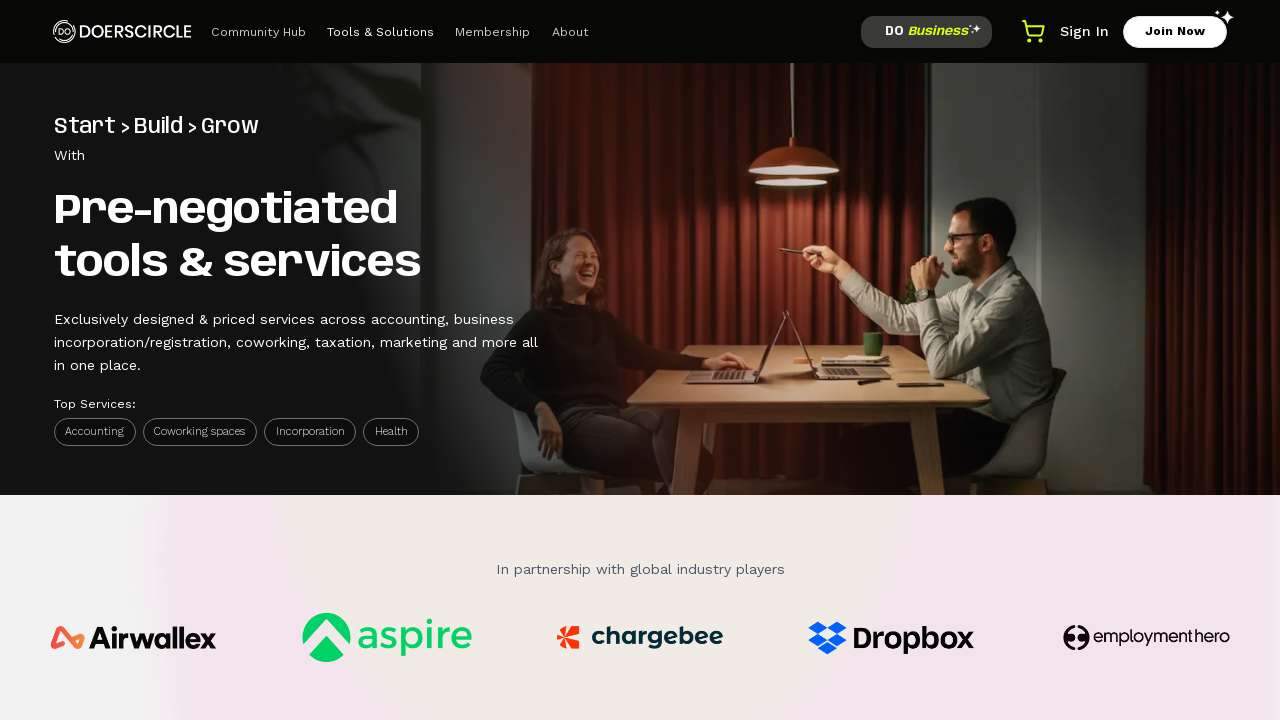

Extracted text from element 18 of 50
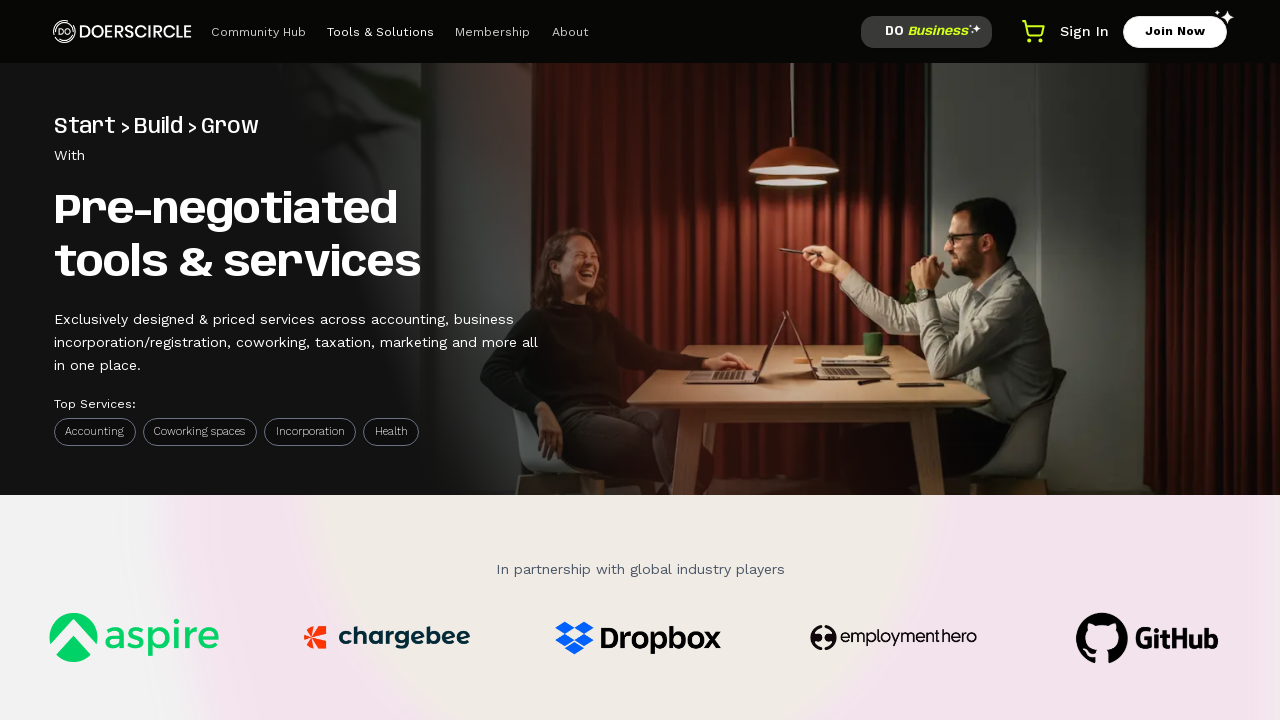

Extracted text from element 19 of 50
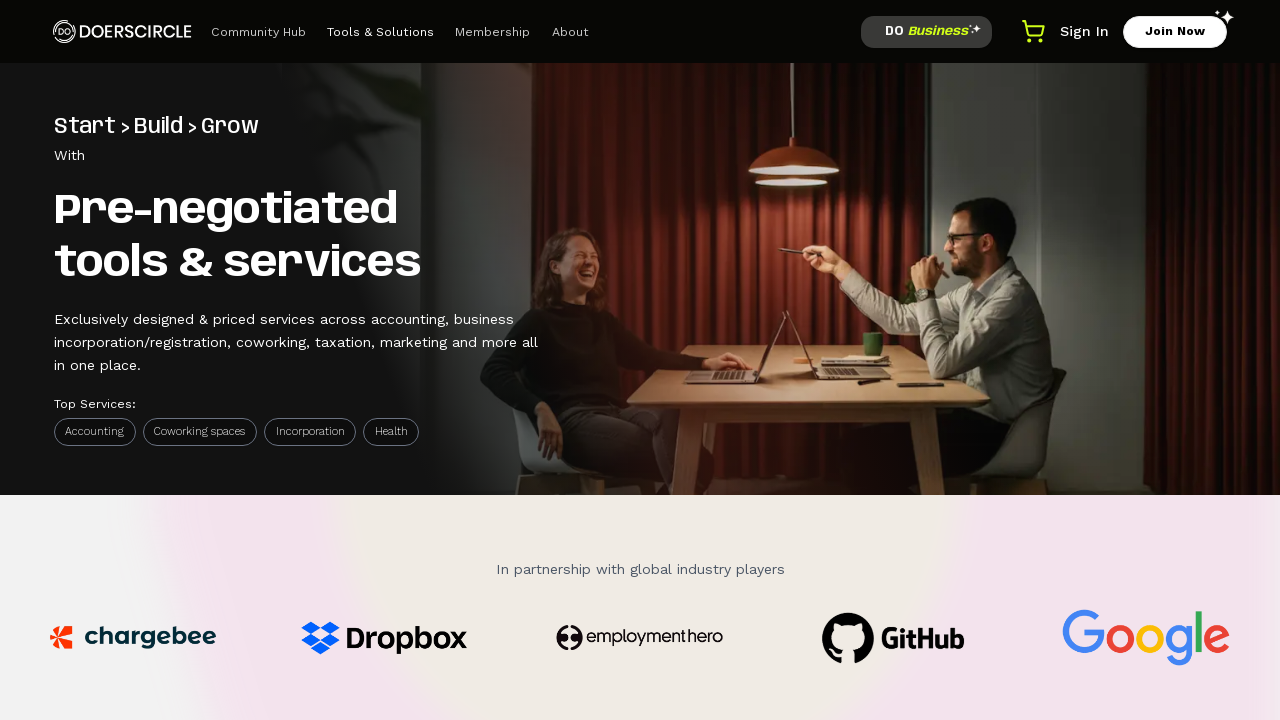

Extracted text from element 20 of 50
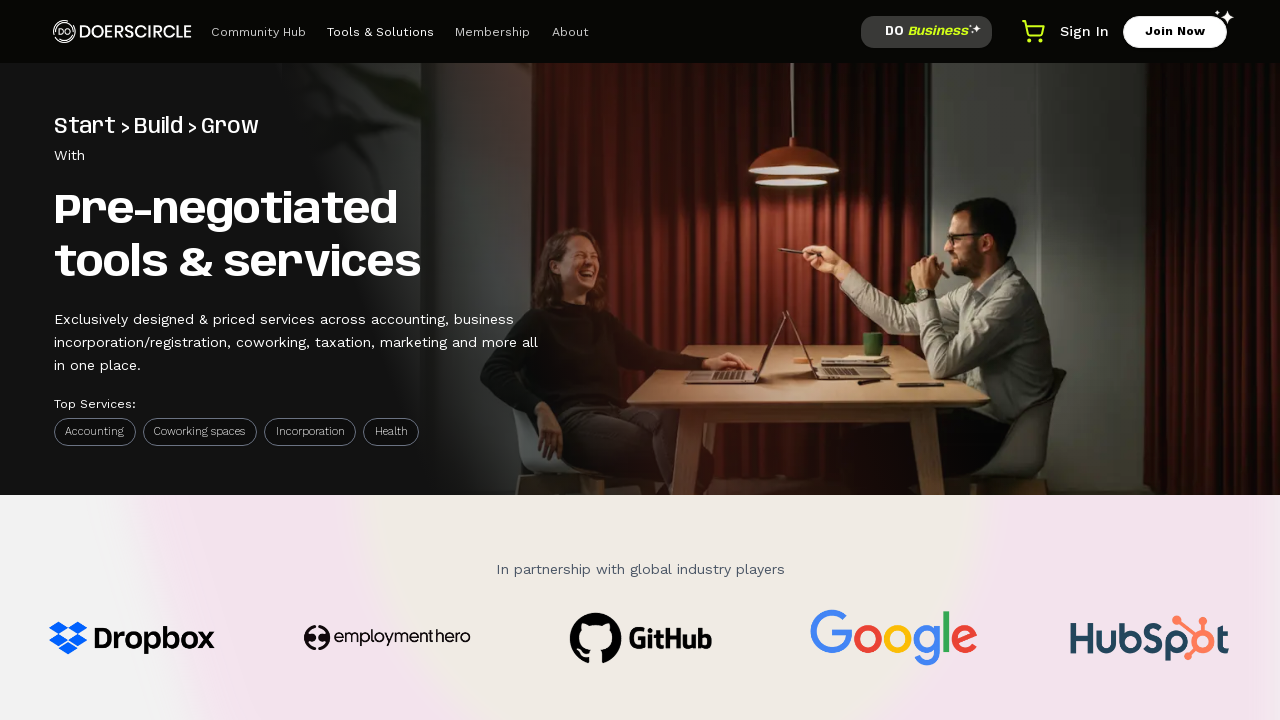

Extracted text from element 21 of 50
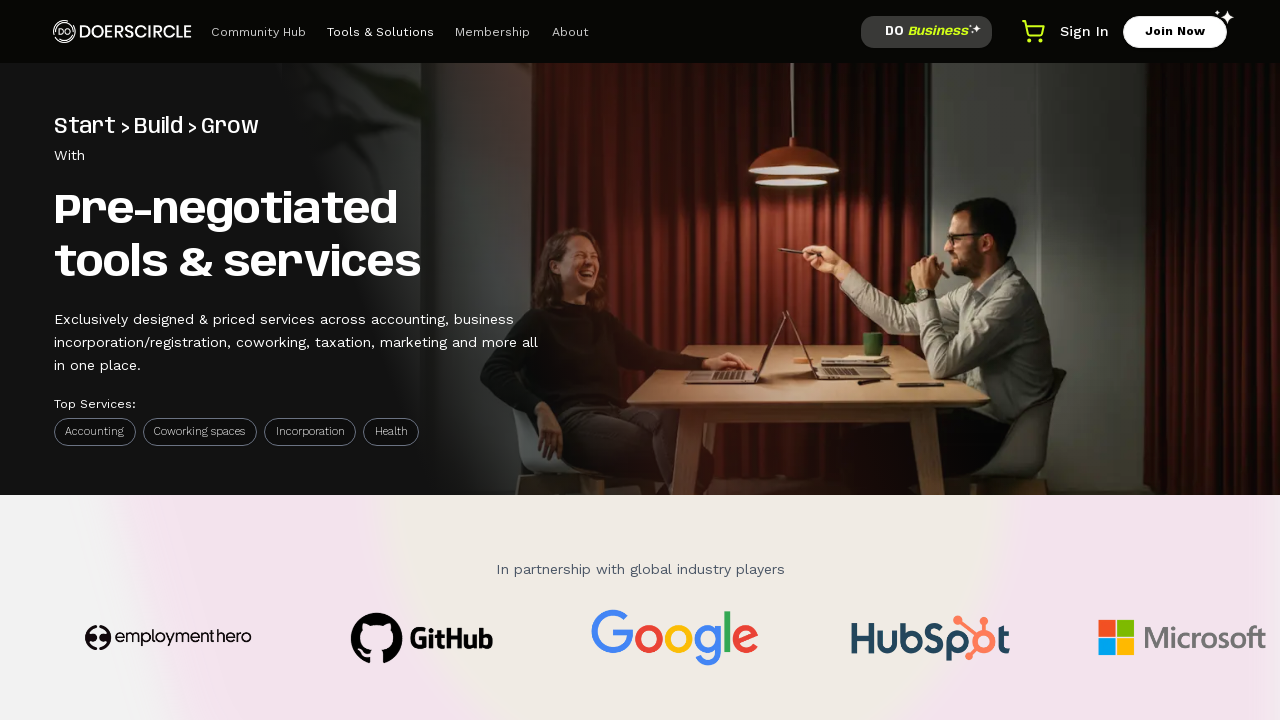

Extracted text from element 22 of 50
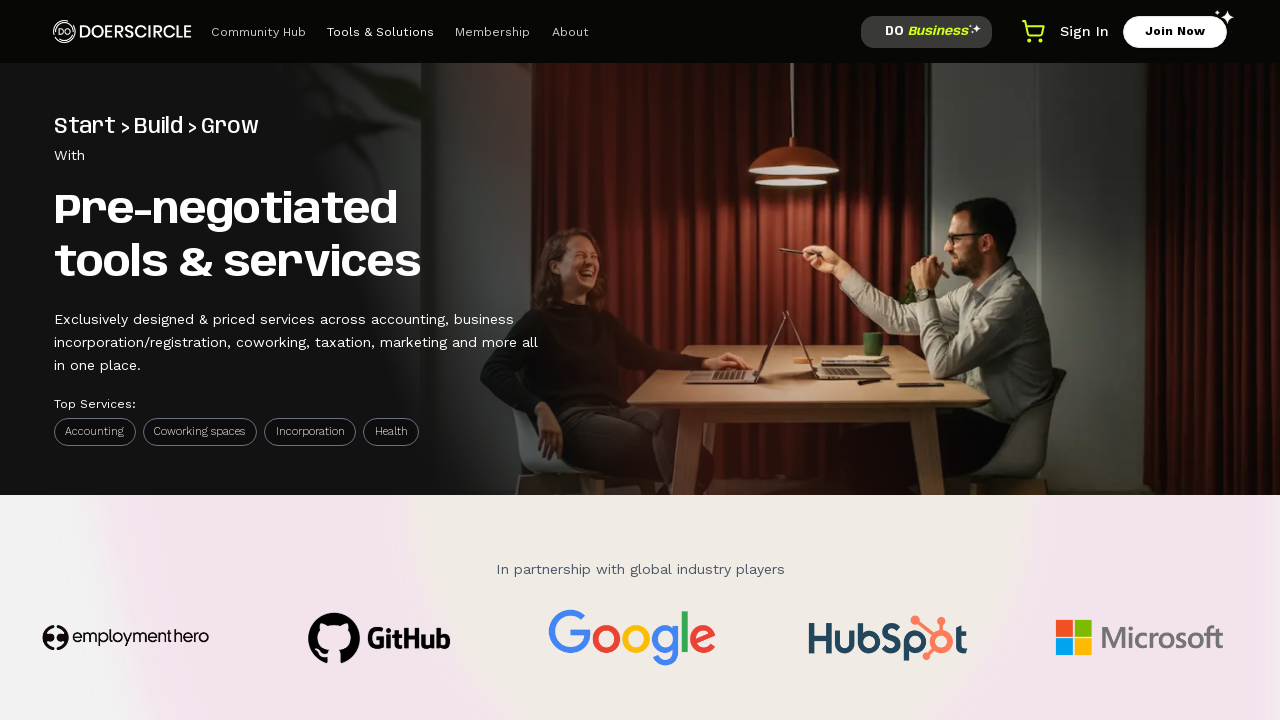

Extracted text from element 23 of 50
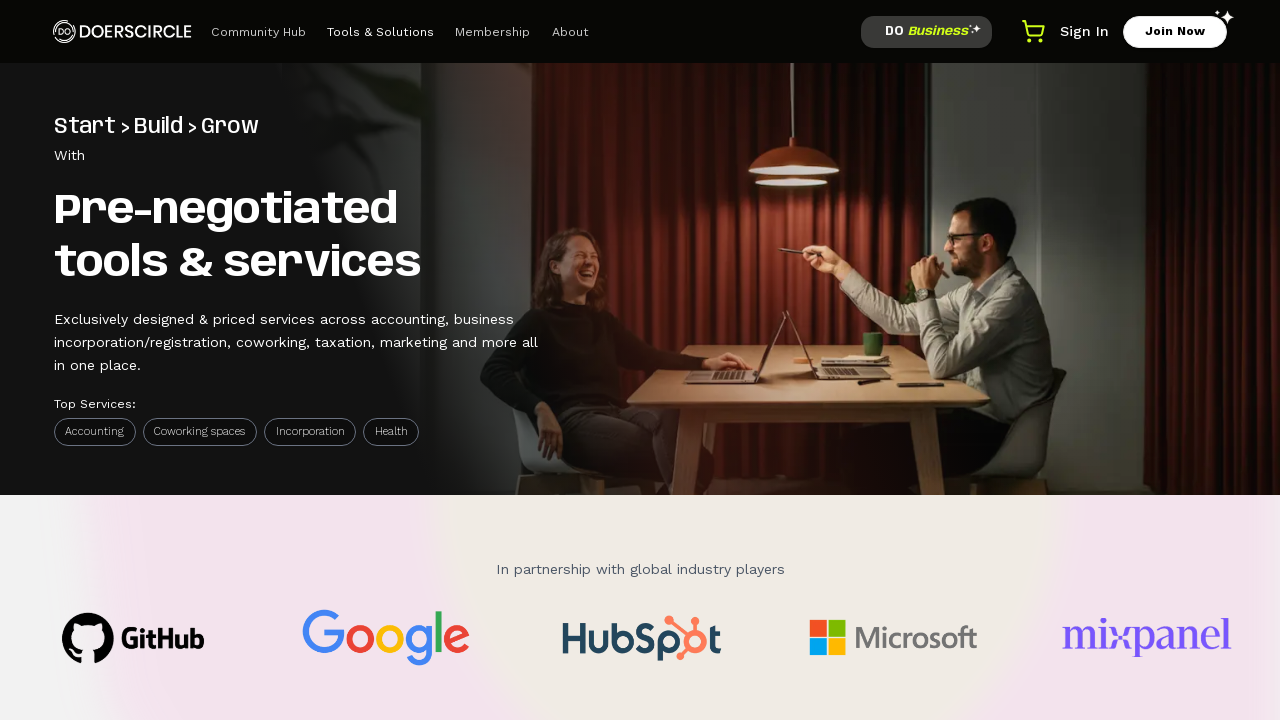

Extracted text from element 24 of 50
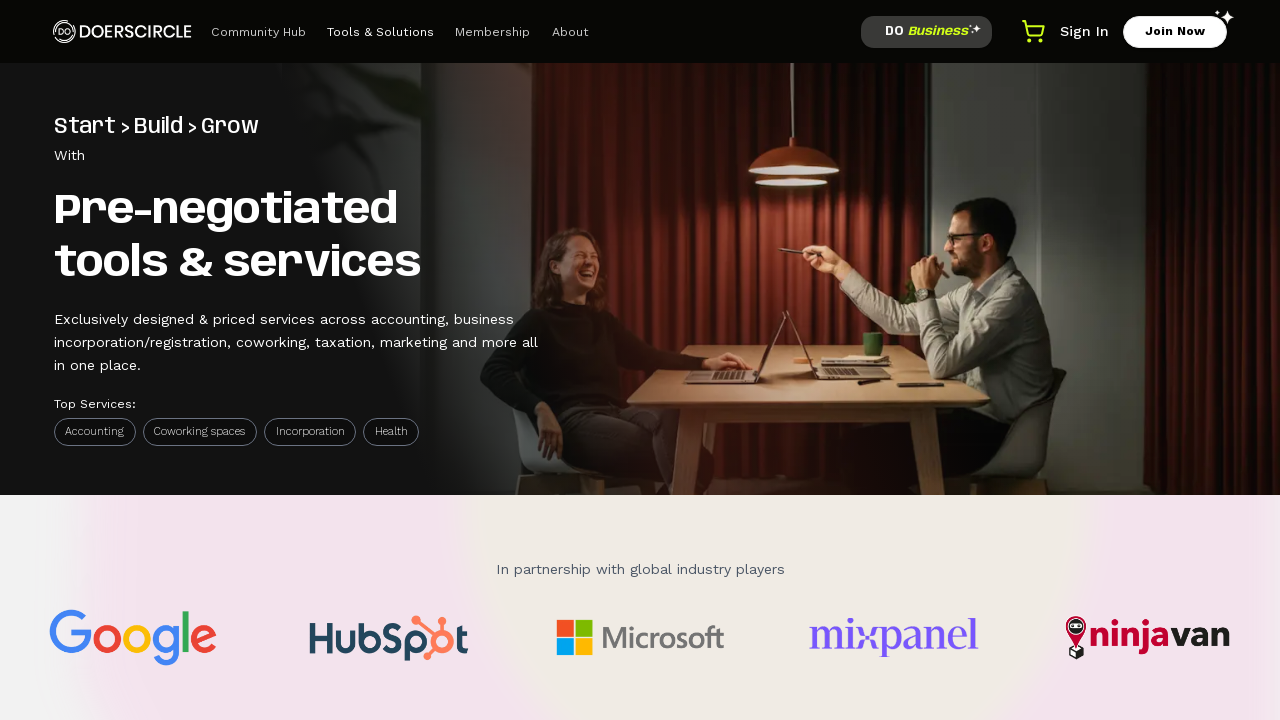

Extracted text from element 25 of 50
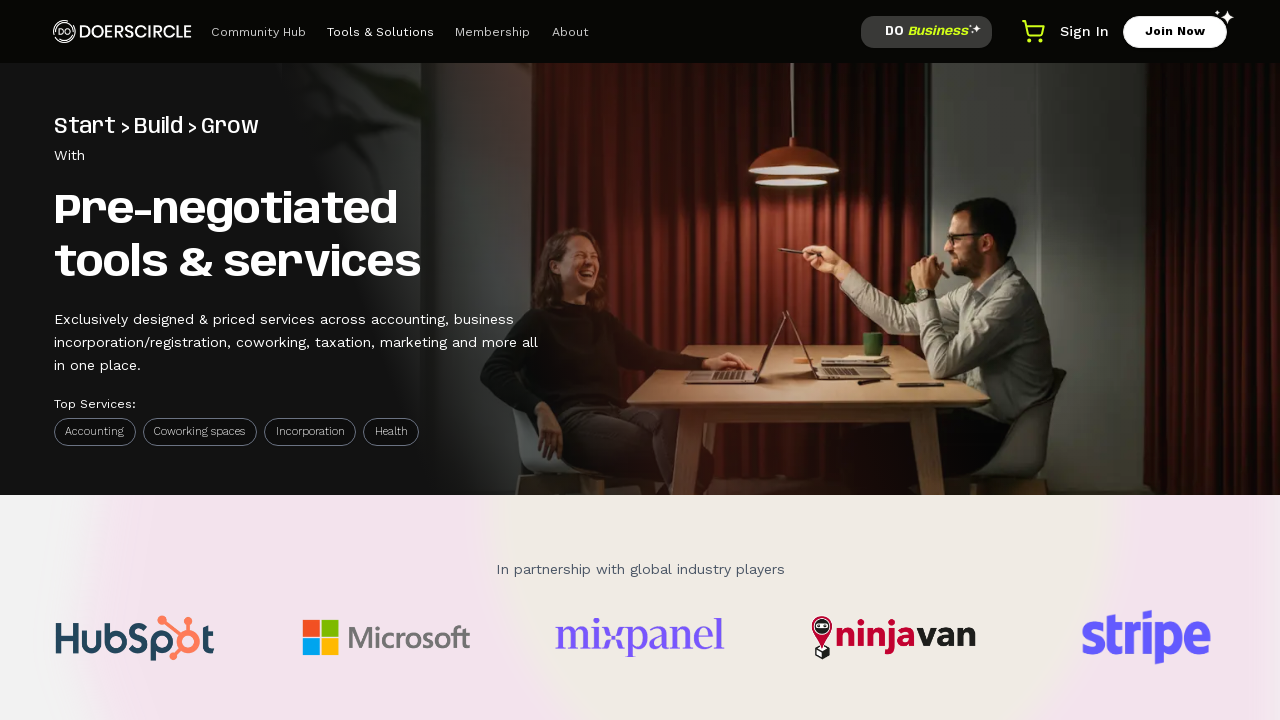

Extracted text from element 26 of 50
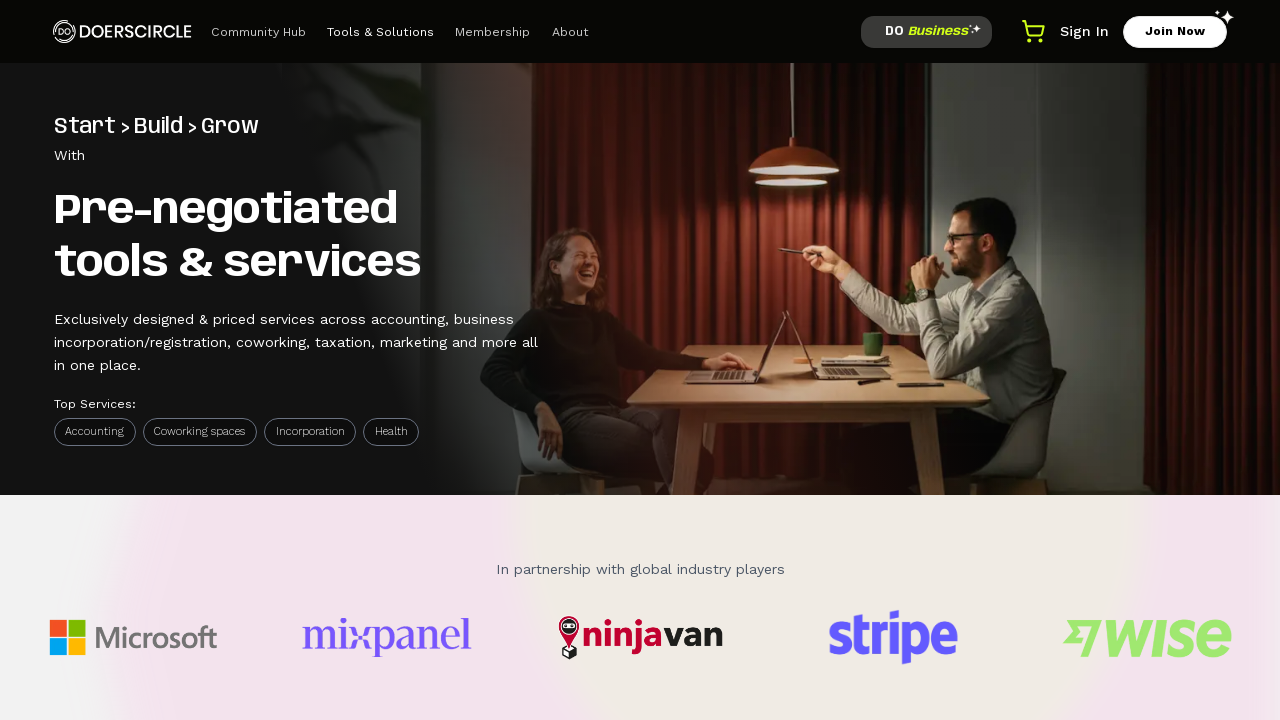

Extracted text from element 27 of 50
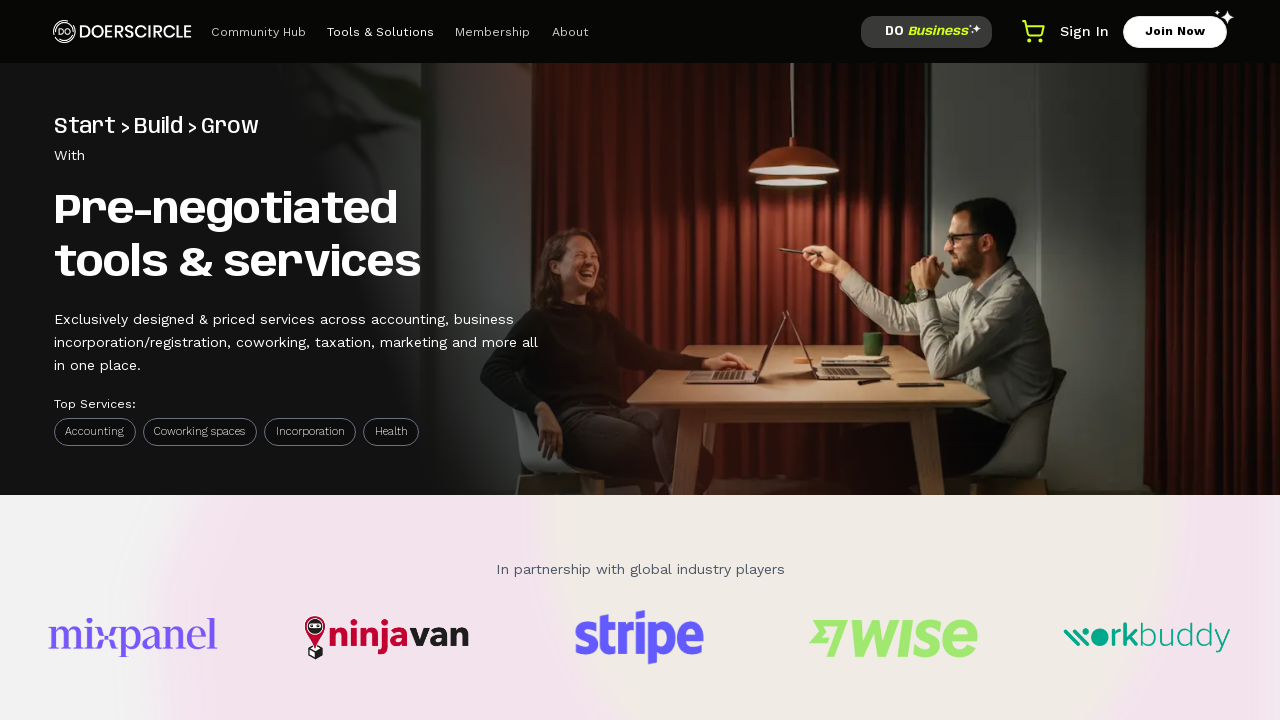

Extracted text from element 28 of 50
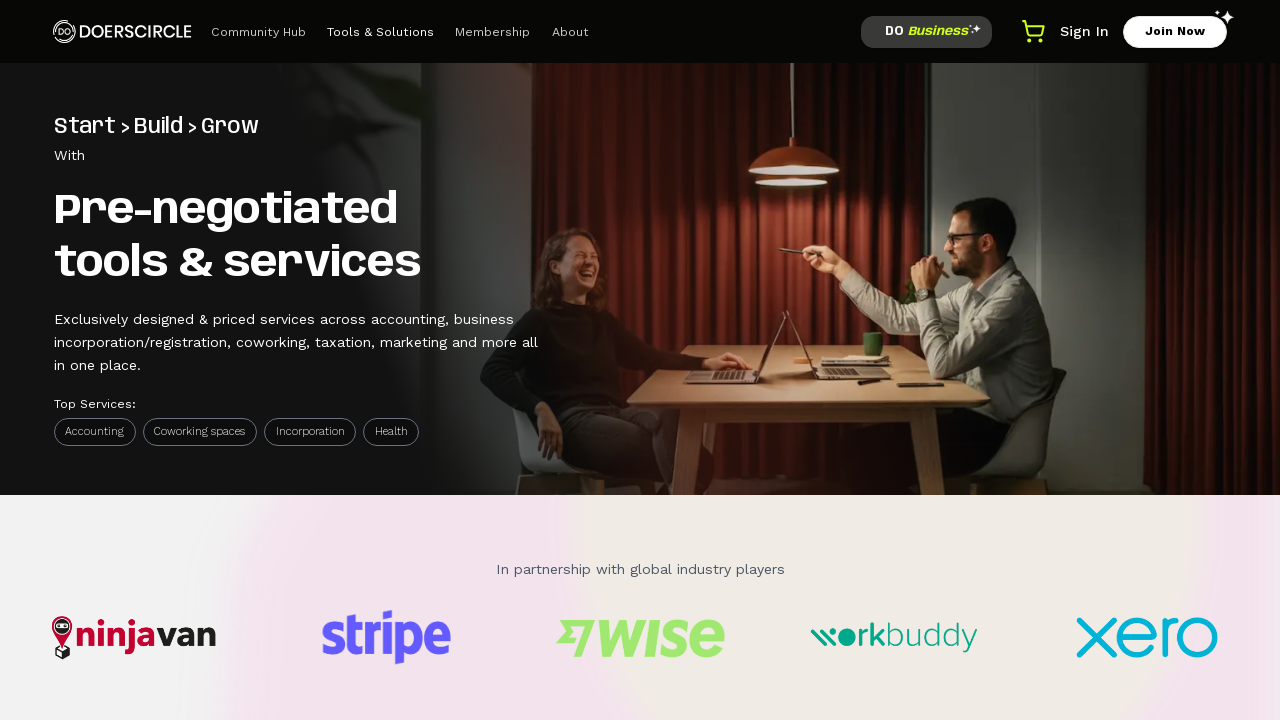

Extracted text from element 29 of 50
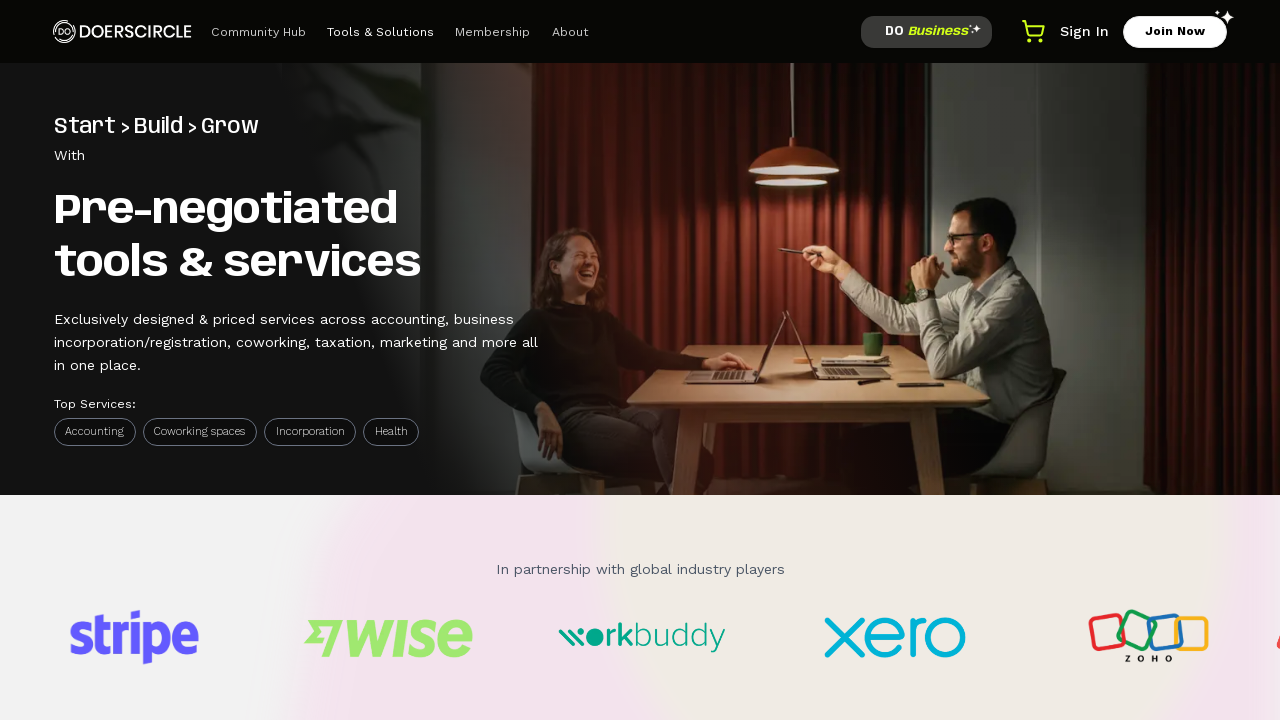

Extracted text from element 30 of 50
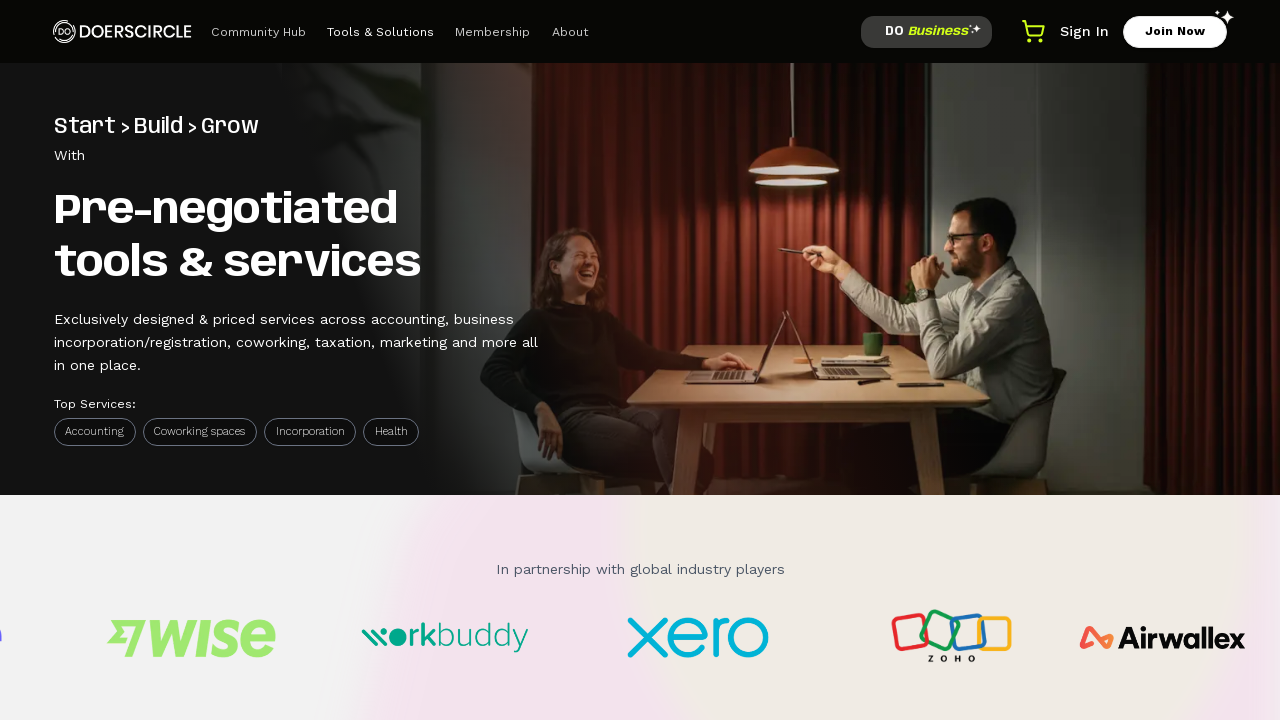

Extracted text from element 35 of 50
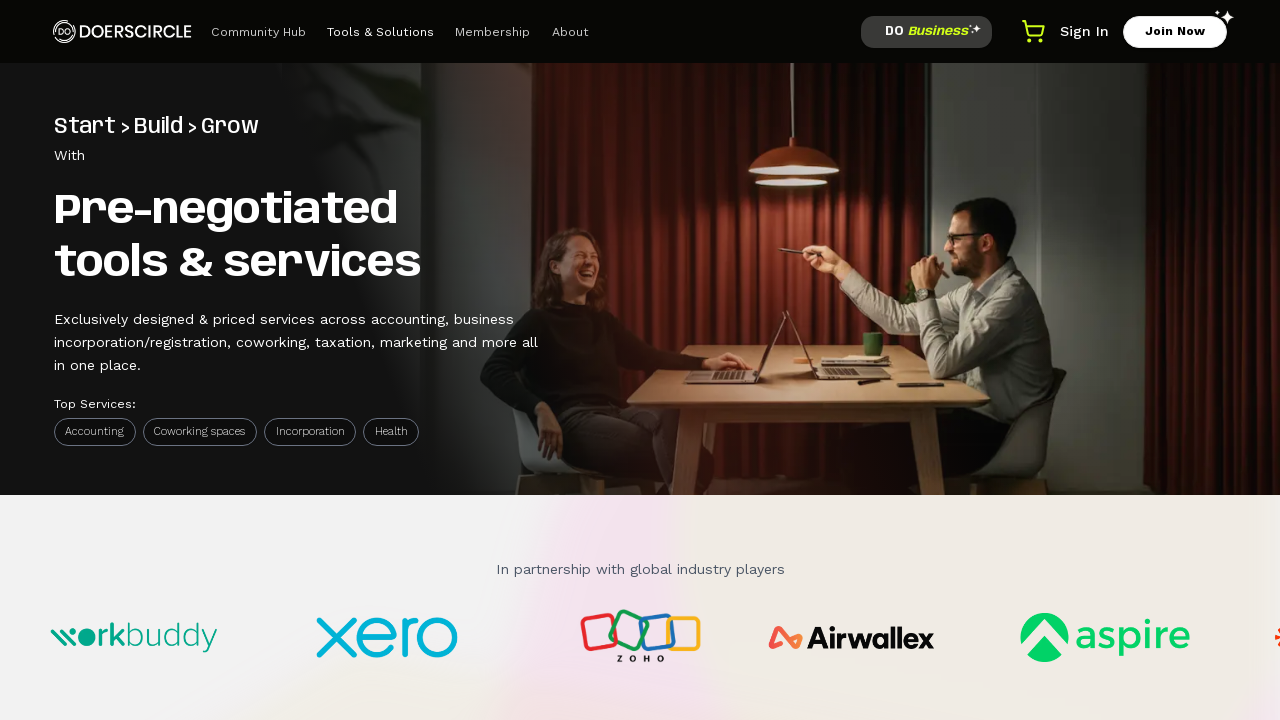

Extracted text from element 36 of 50
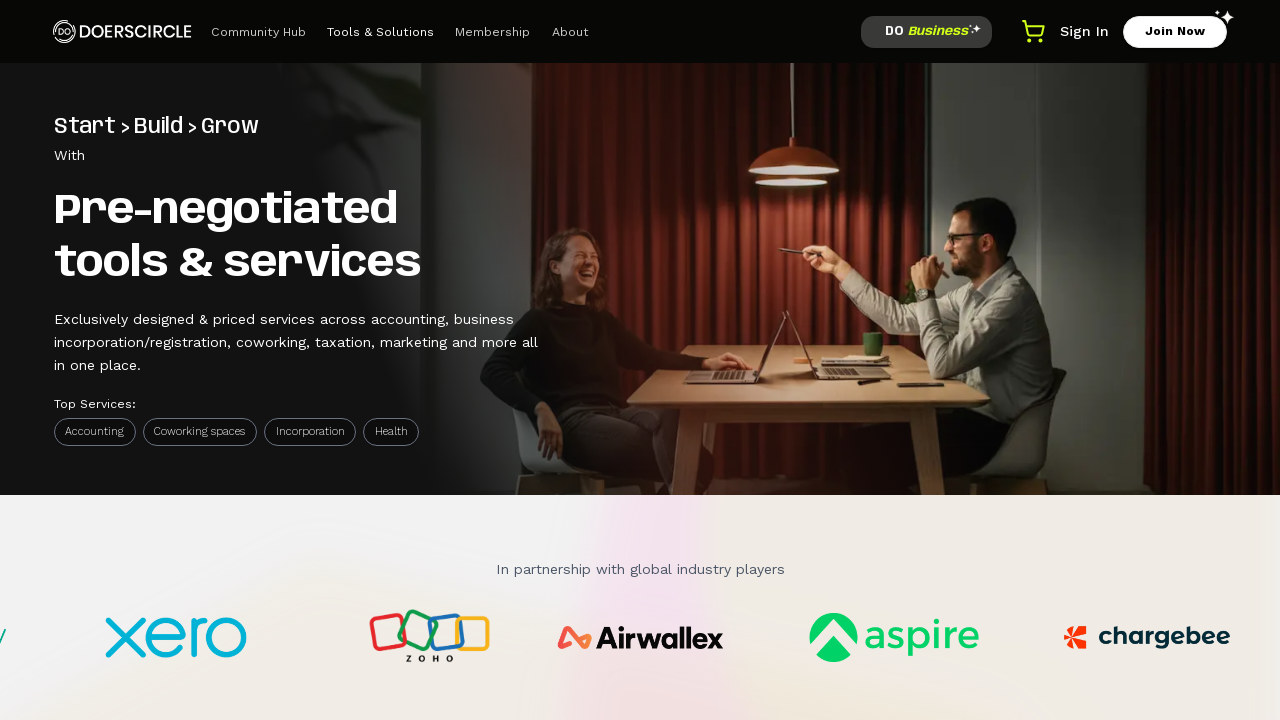

Extracted text from element 37 of 50
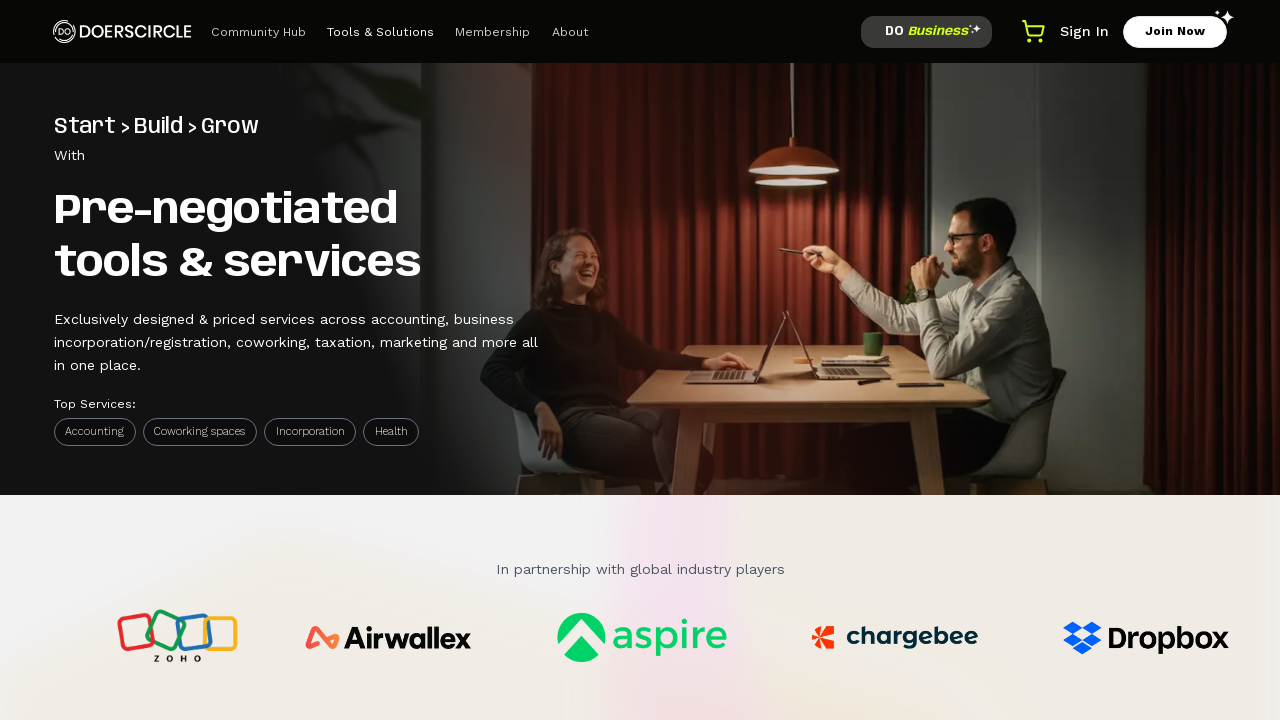

Extracted text from element 38 of 50
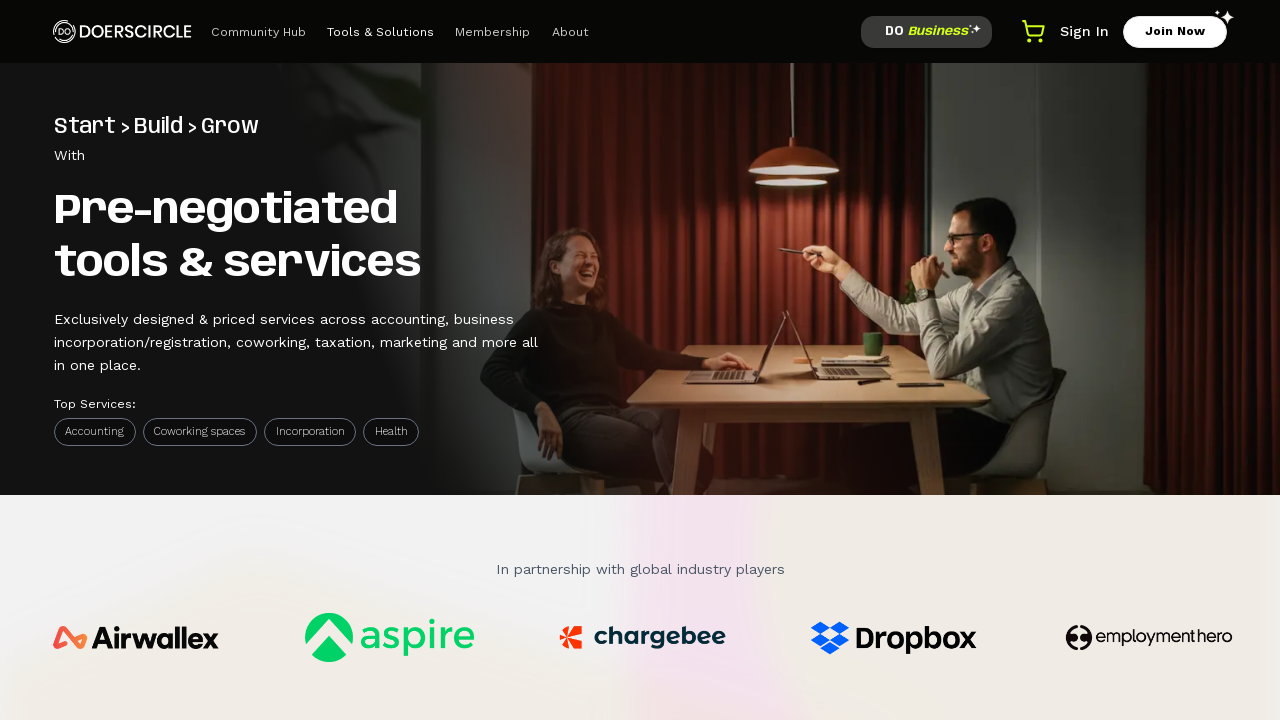

Extracted text from element 39 of 50
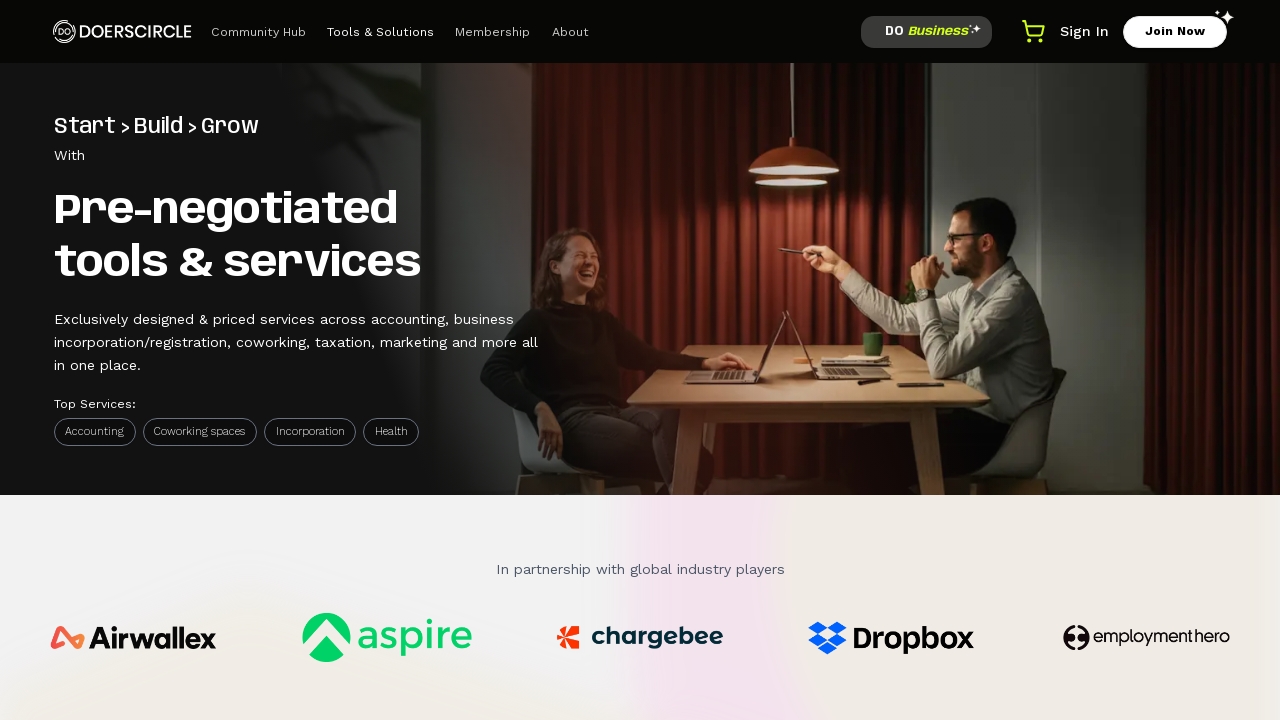

Extracted text from element 40 of 50
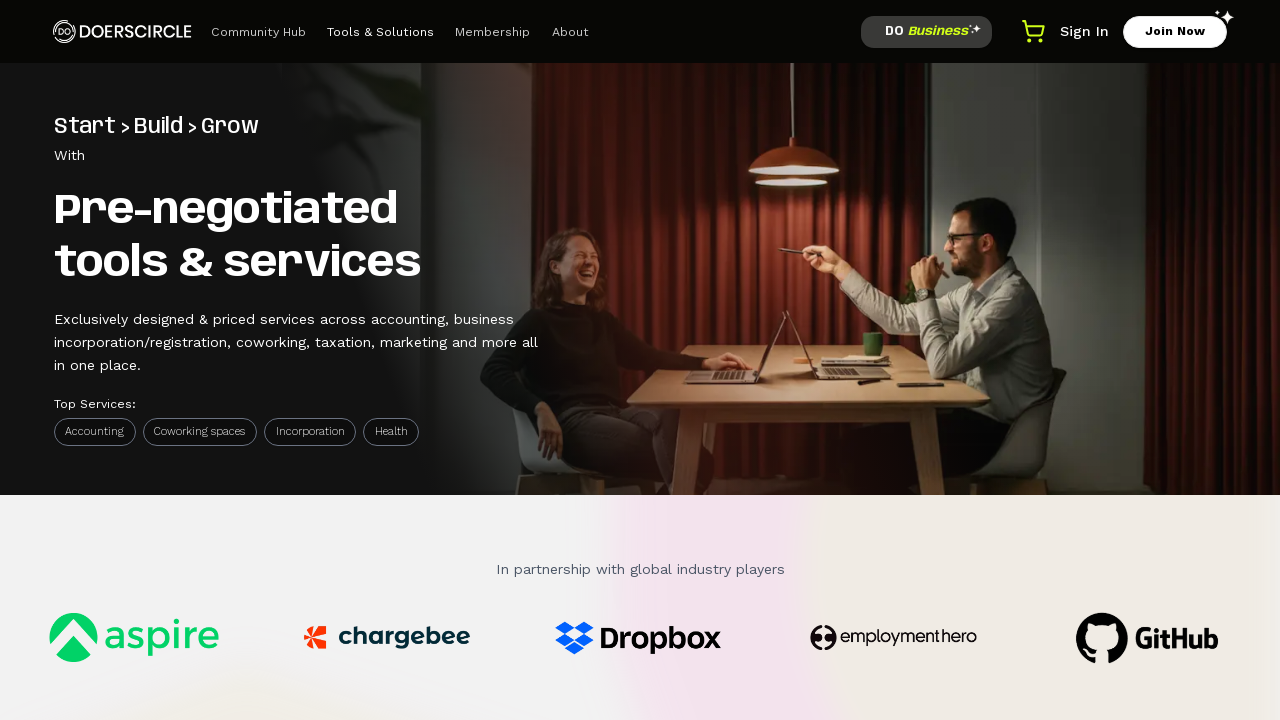

Extracted text from element 41 of 50
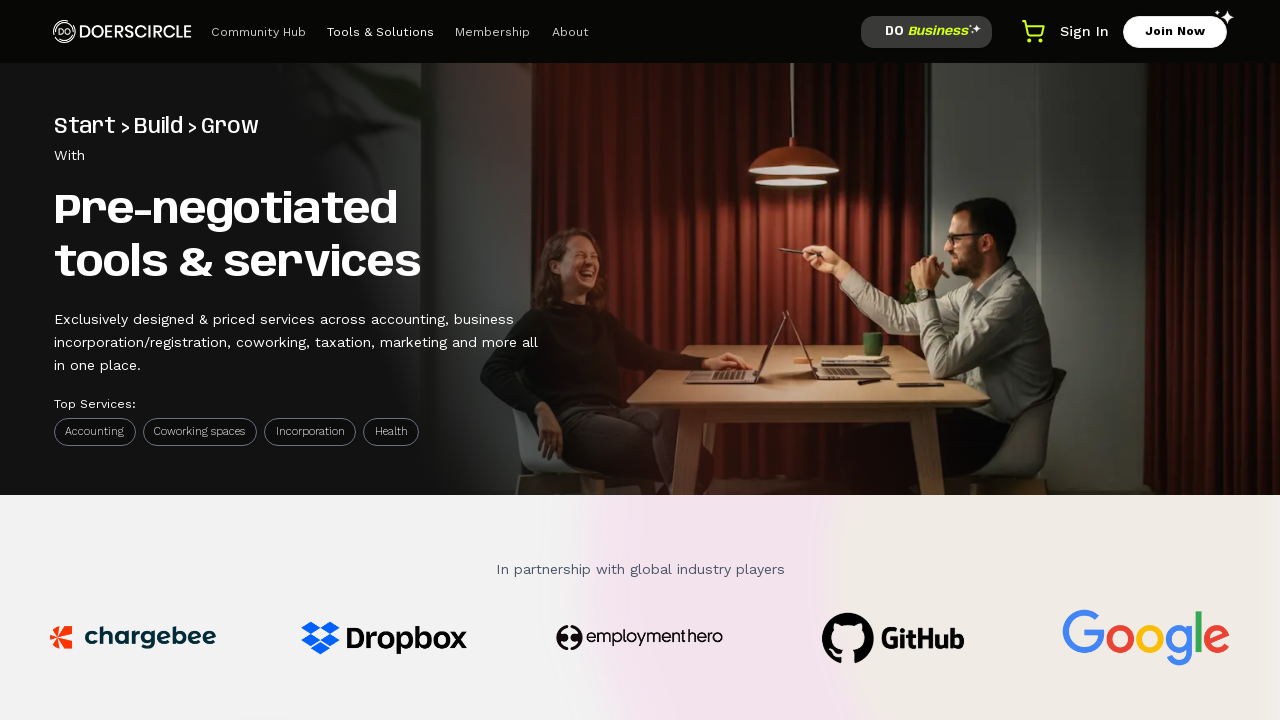

Extracted text from element 42 of 50
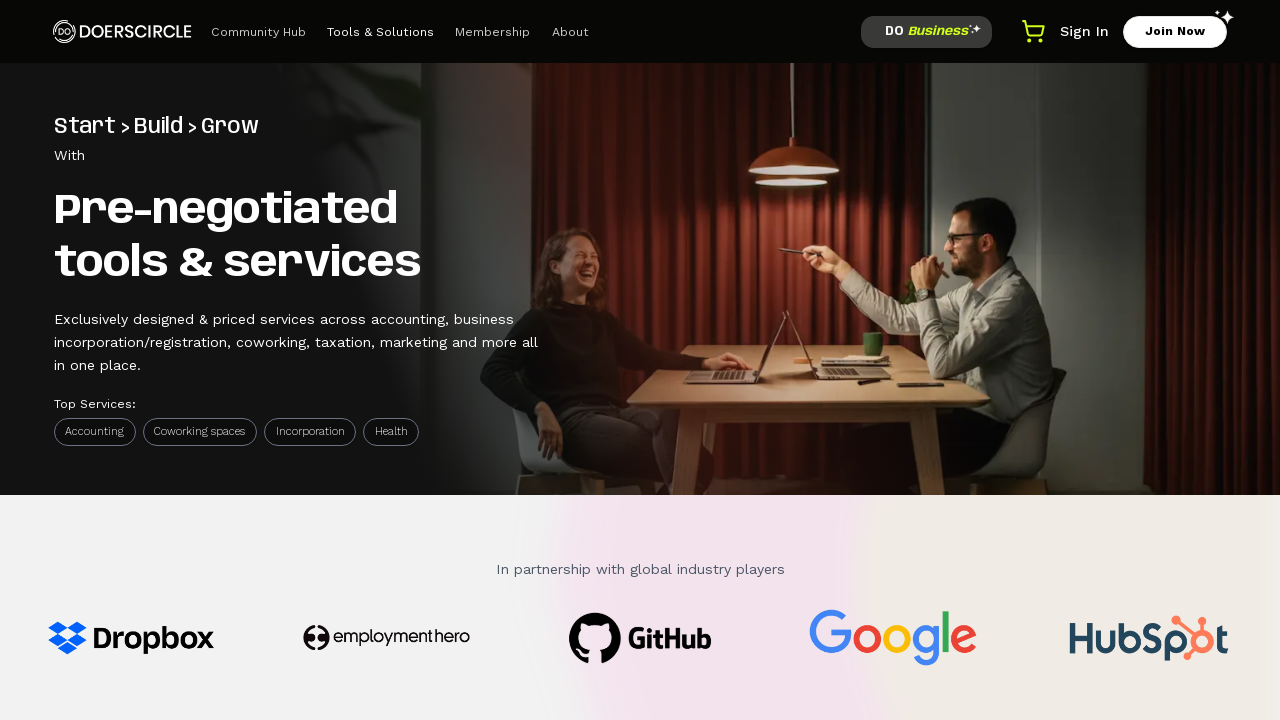

Extracted text from element 43 of 50
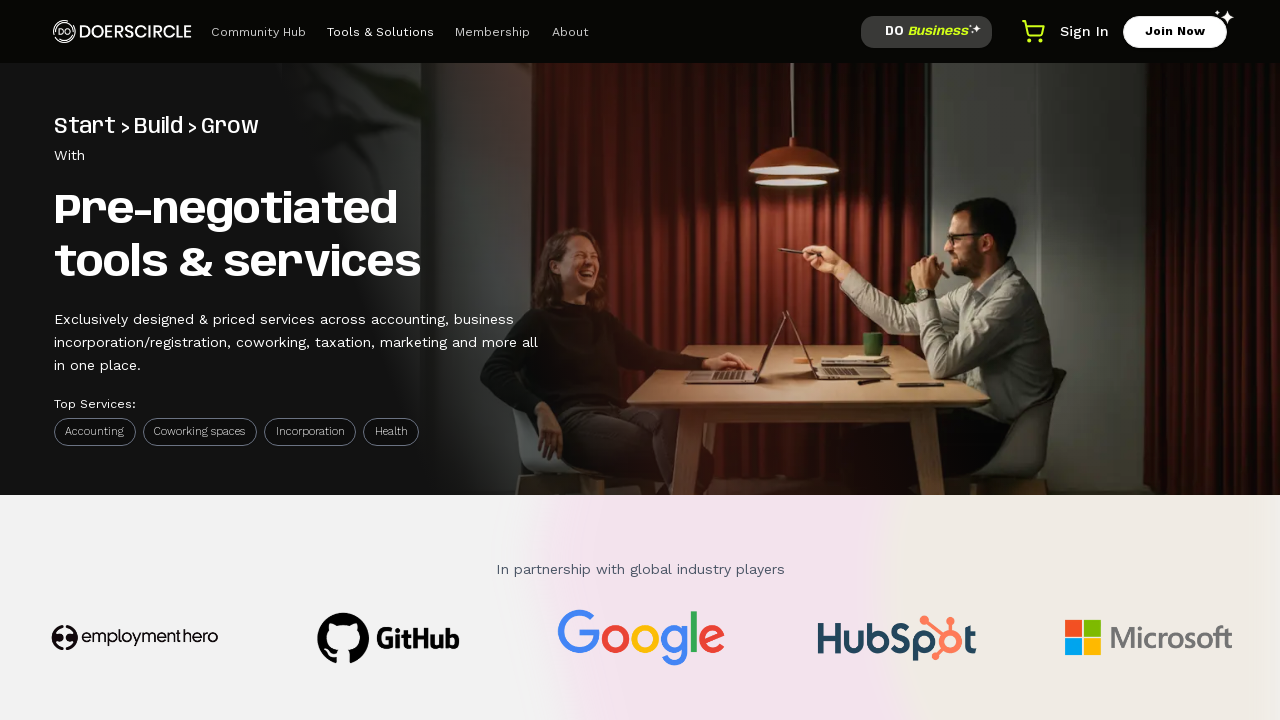

Extracted text from element 44 of 50
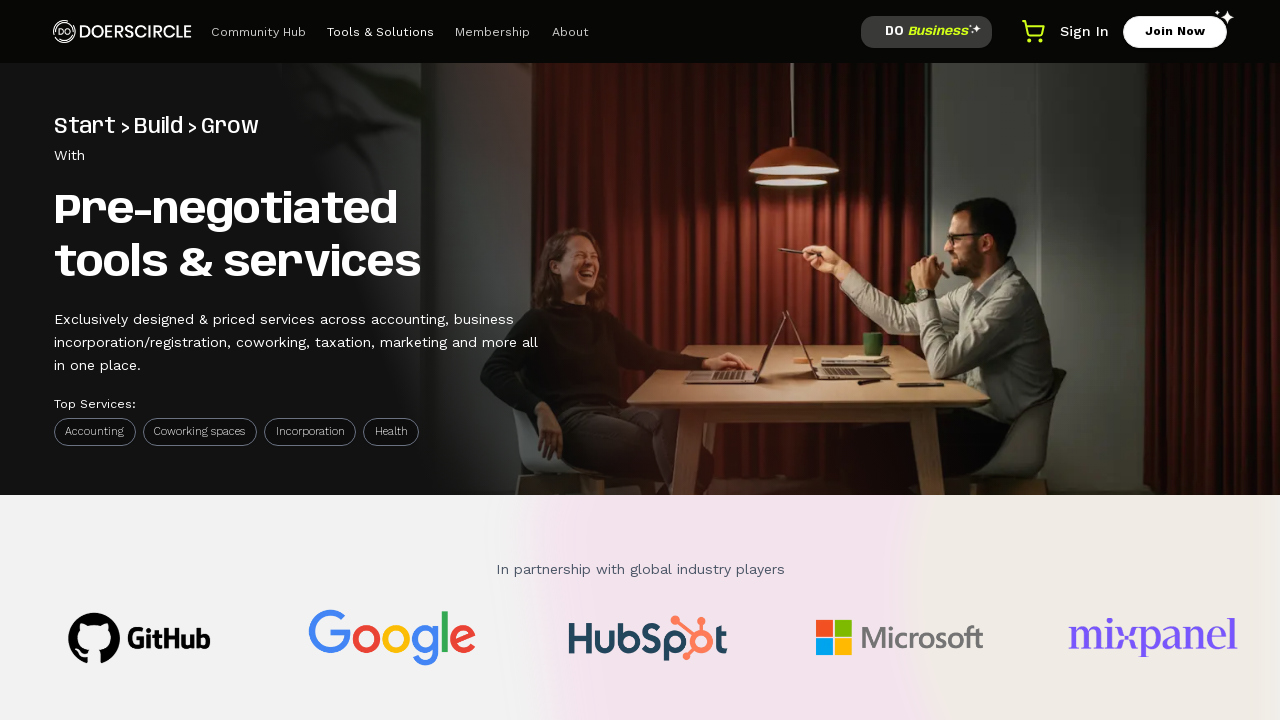

Extracted text from element 45 of 50
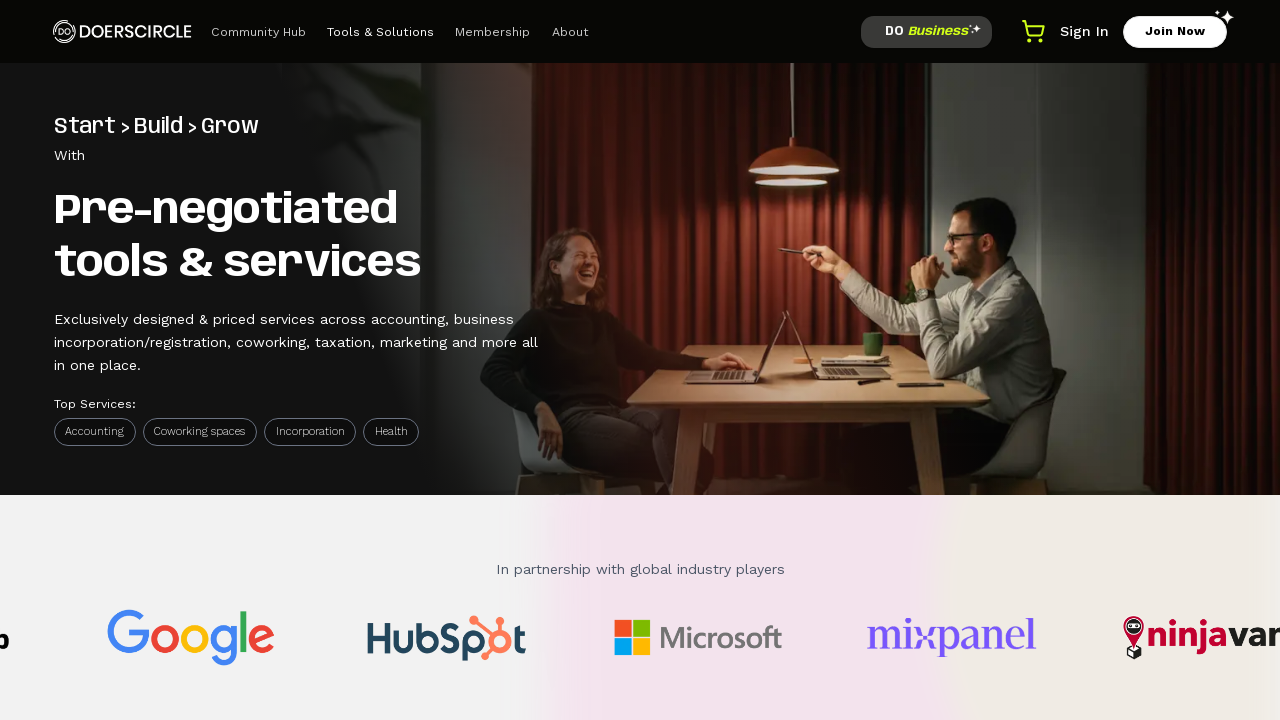

Extracted text from element 50 of 50
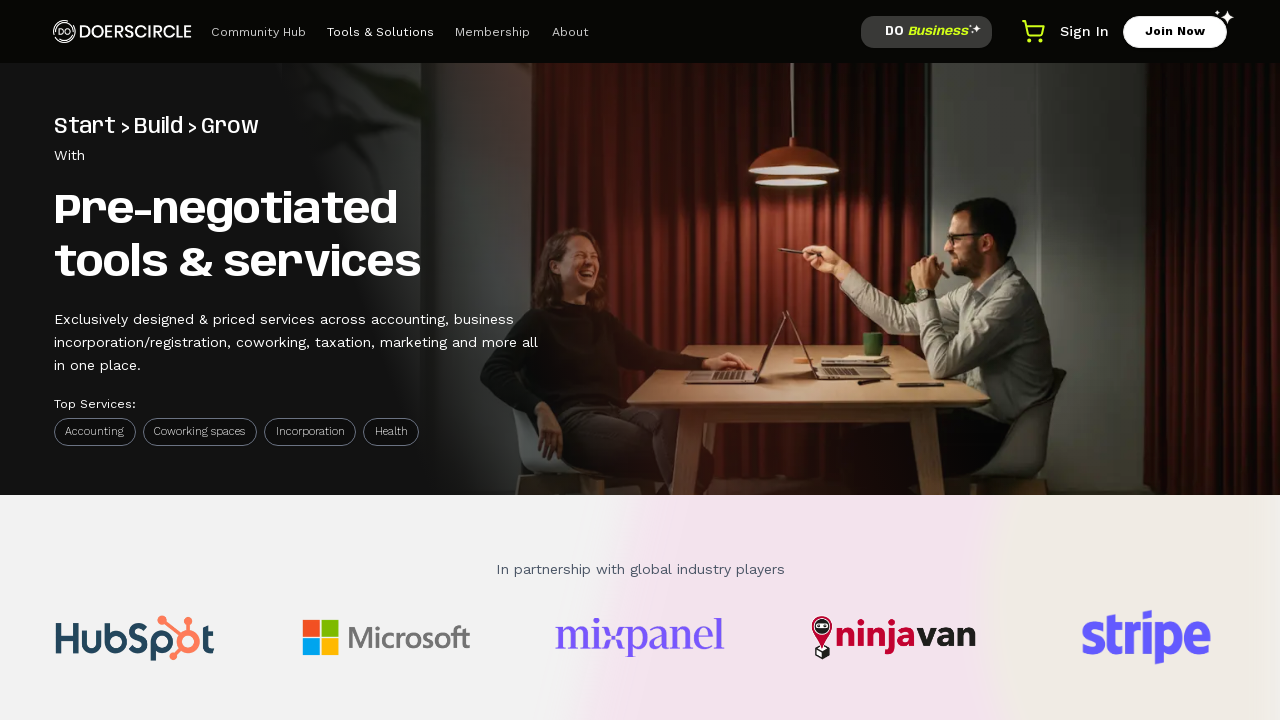

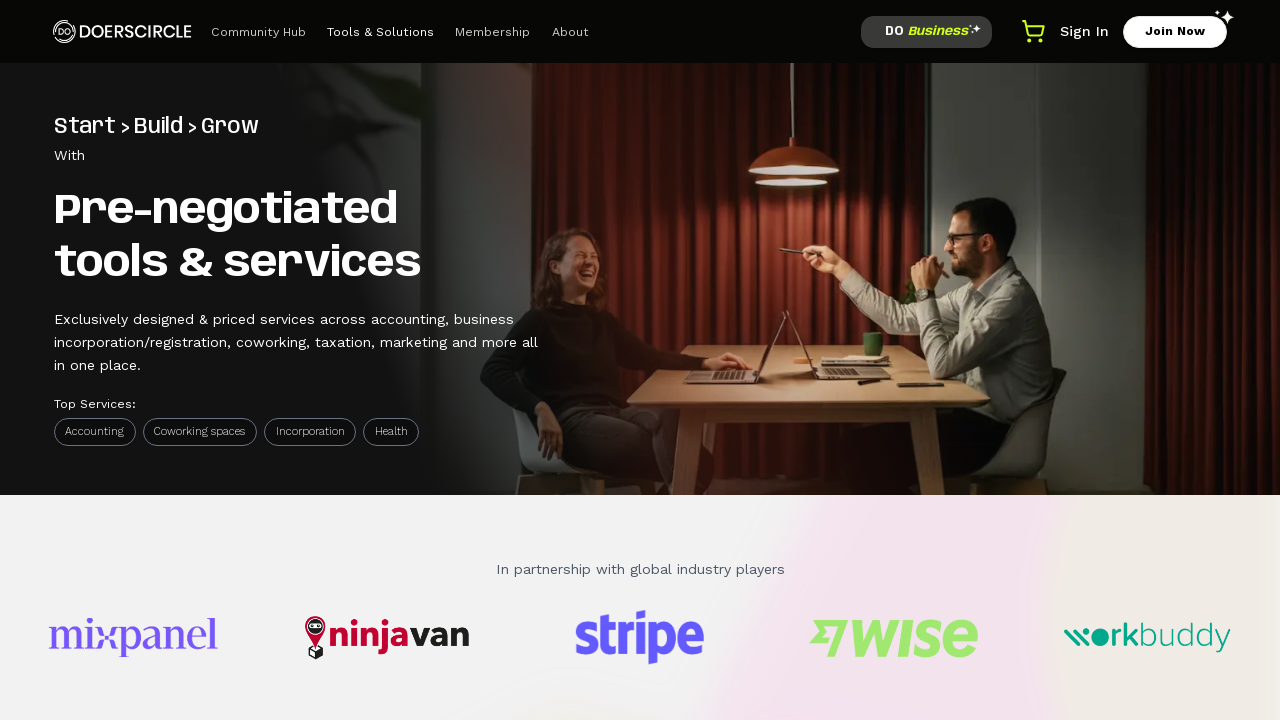